Tests jQuery UI datepicker by selecting a past date (July 5, 2023) and then a future date (January 14, 2025) using navigation buttons

Starting URL: https://jqueryui.com/datepicker/

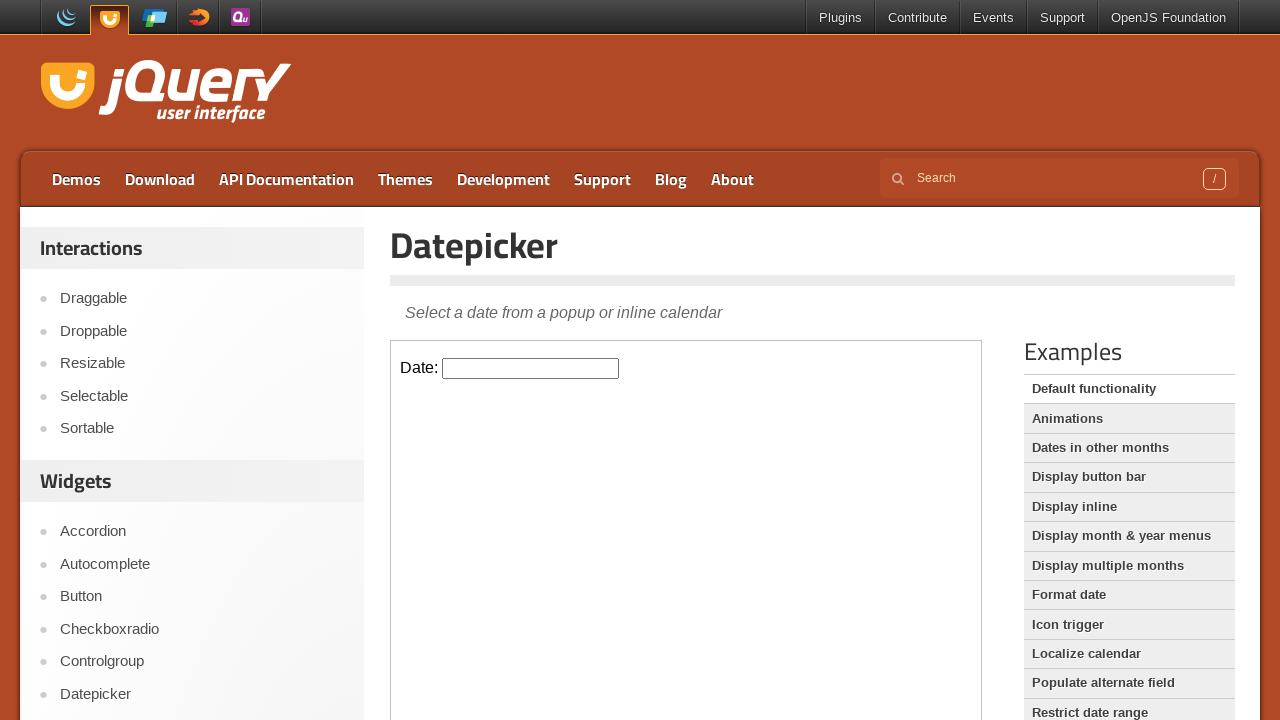

Located iframe containing the datepicker
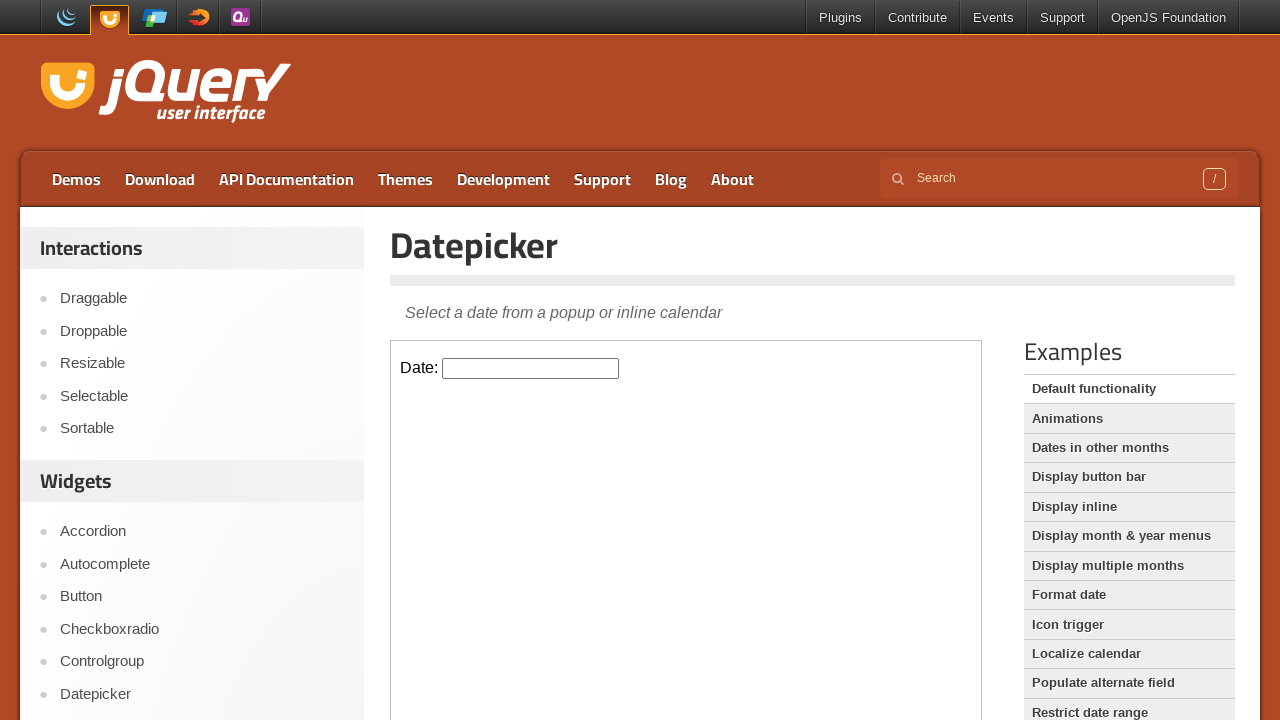

Clicked on datepicker input field at (531, 368) on iframe >> nth=0 >> internal:control=enter-frame >> #datepicker
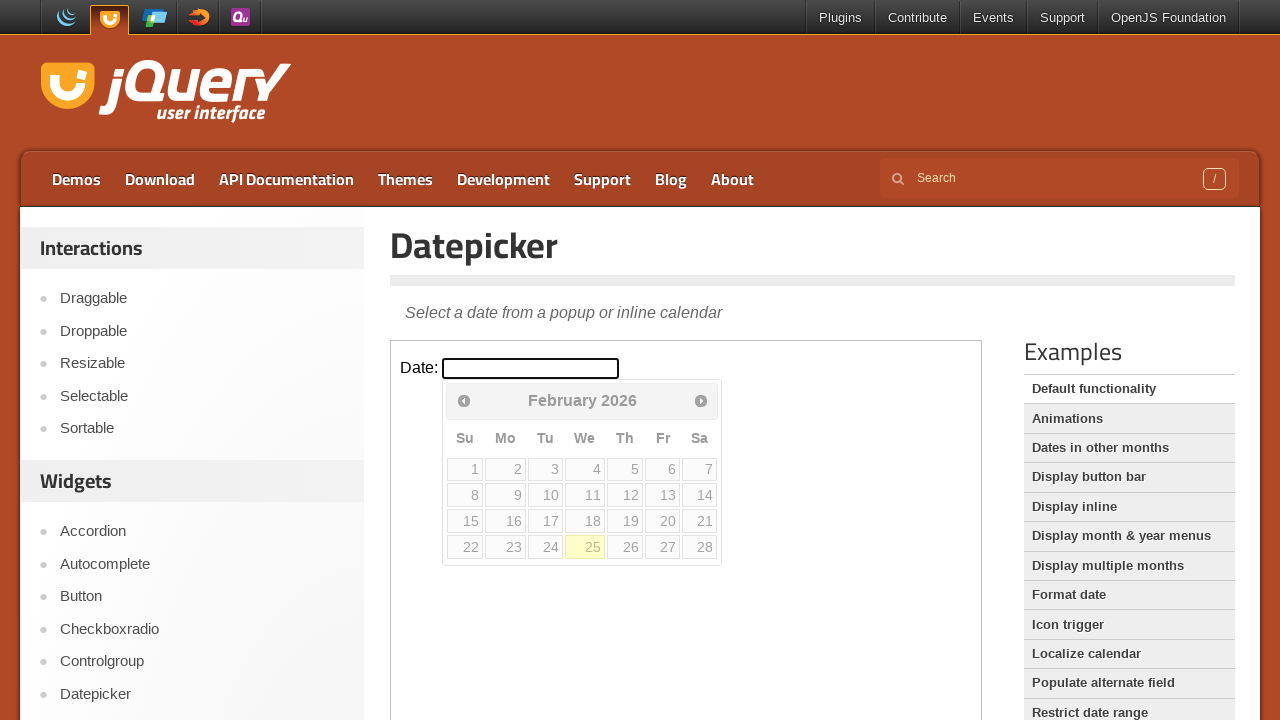

Clicked Prev button to navigate backwards (currently at February 2026) at (464, 400) on iframe >> nth=0 >> internal:control=enter-frame >> xpath=//span[text()='Prev']
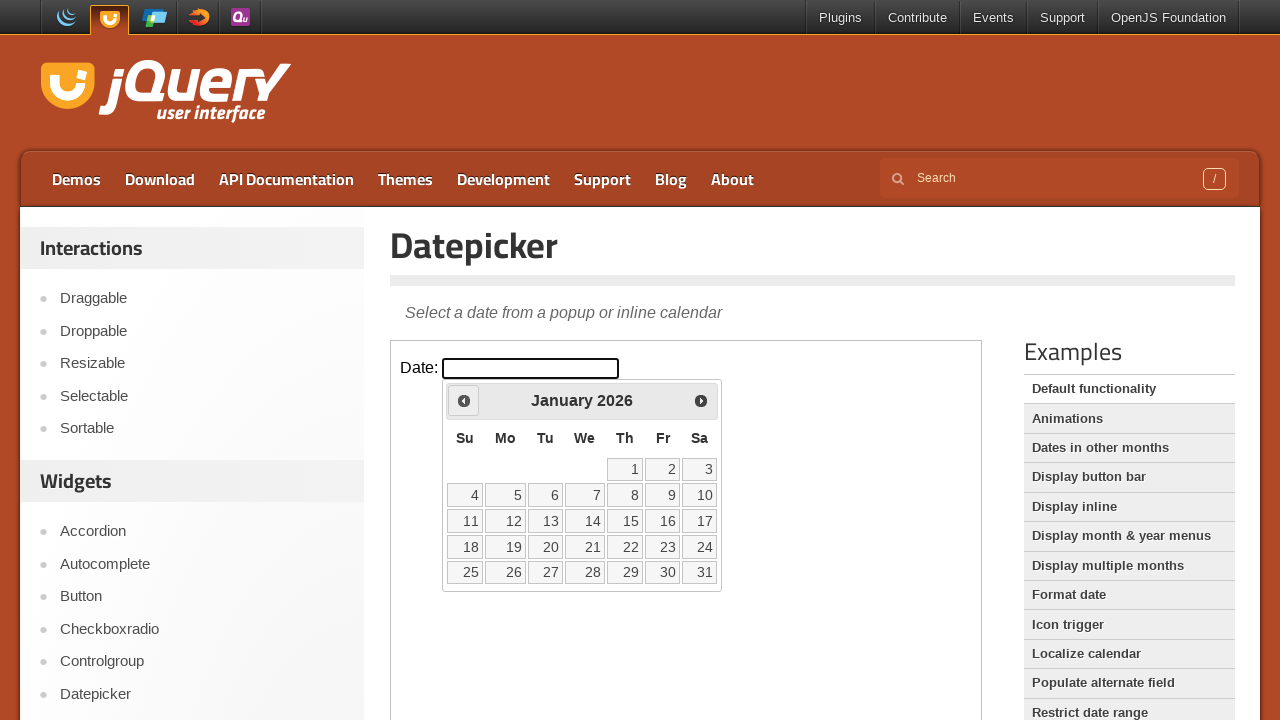

Clicked Prev button to navigate backwards (currently at January 2026) at (464, 400) on iframe >> nth=0 >> internal:control=enter-frame >> xpath=//span[text()='Prev']
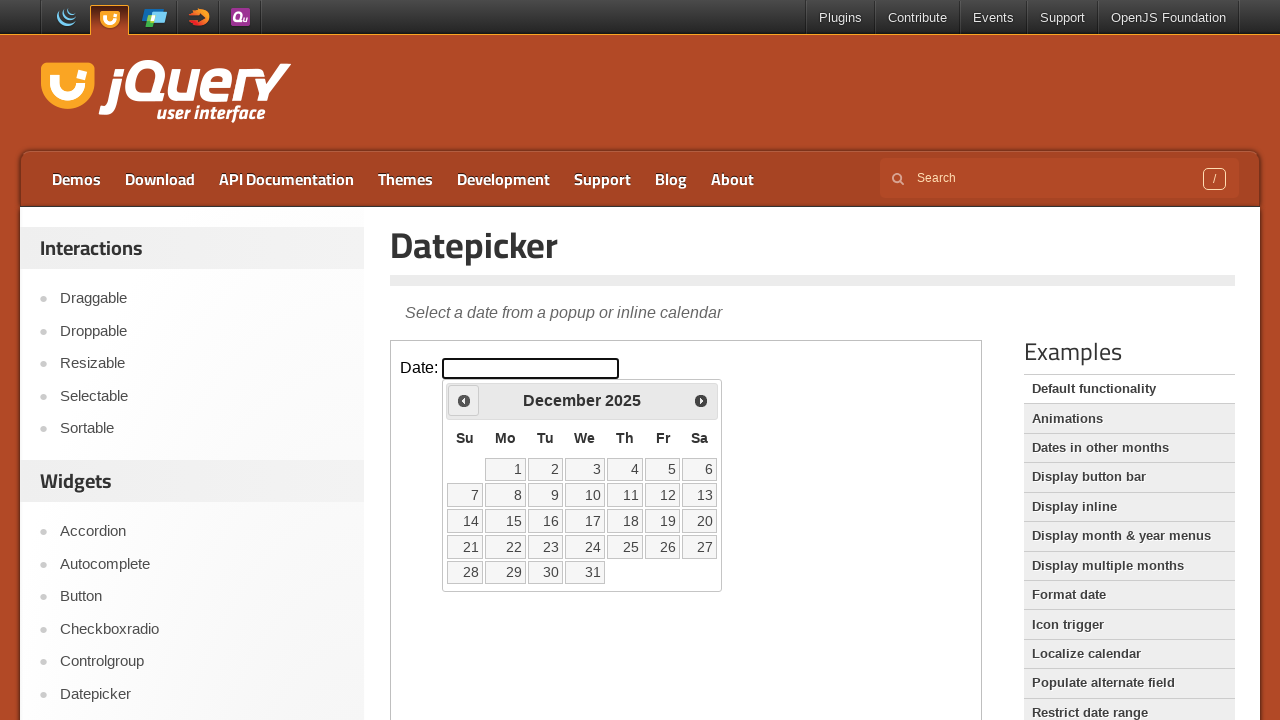

Clicked Prev button to navigate backwards (currently at December 2025) at (464, 400) on iframe >> nth=0 >> internal:control=enter-frame >> xpath=//span[text()='Prev']
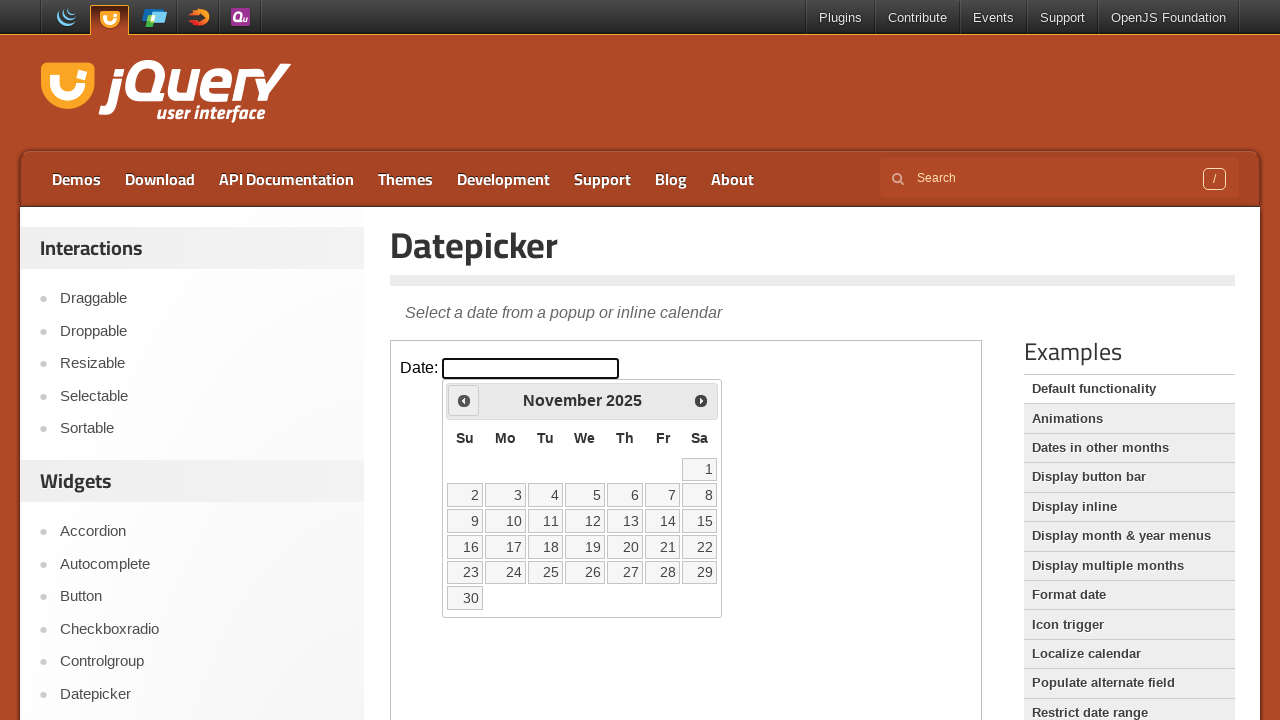

Clicked Prev button to navigate backwards (currently at November 2025) at (464, 400) on iframe >> nth=0 >> internal:control=enter-frame >> xpath=//span[text()='Prev']
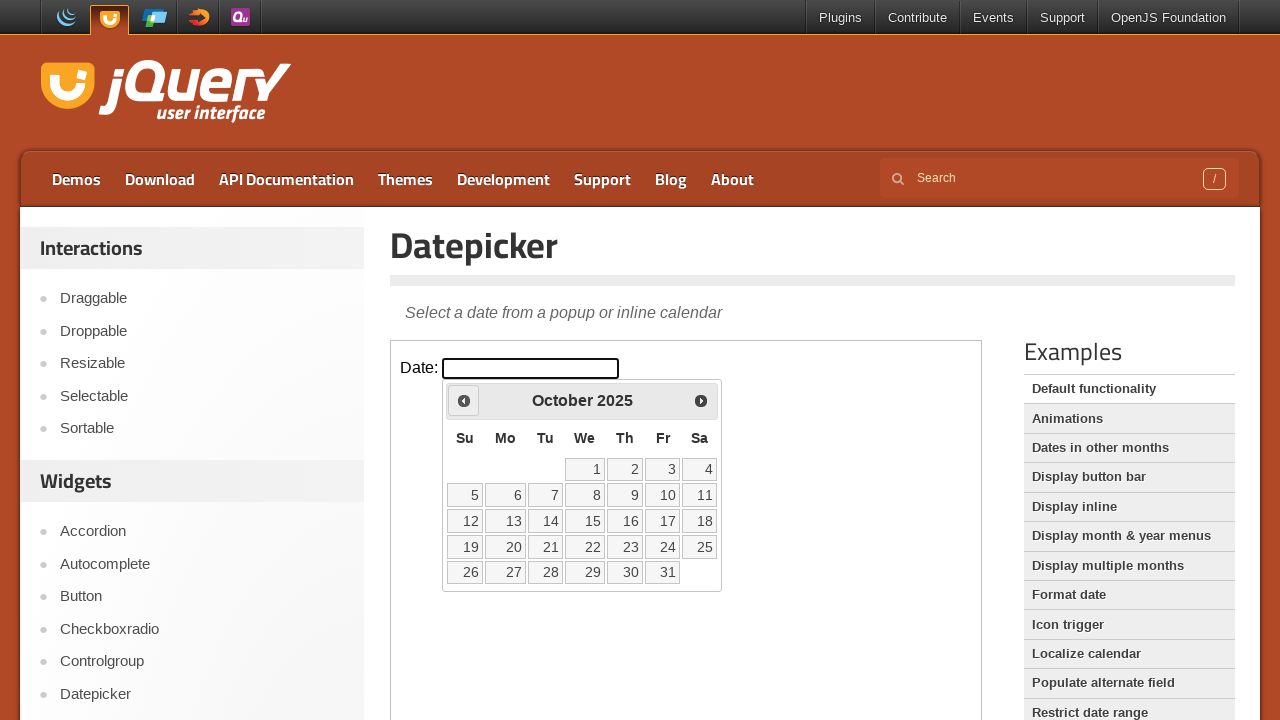

Clicked Prev button to navigate backwards (currently at October 2025) at (464, 400) on iframe >> nth=0 >> internal:control=enter-frame >> xpath=//span[text()='Prev']
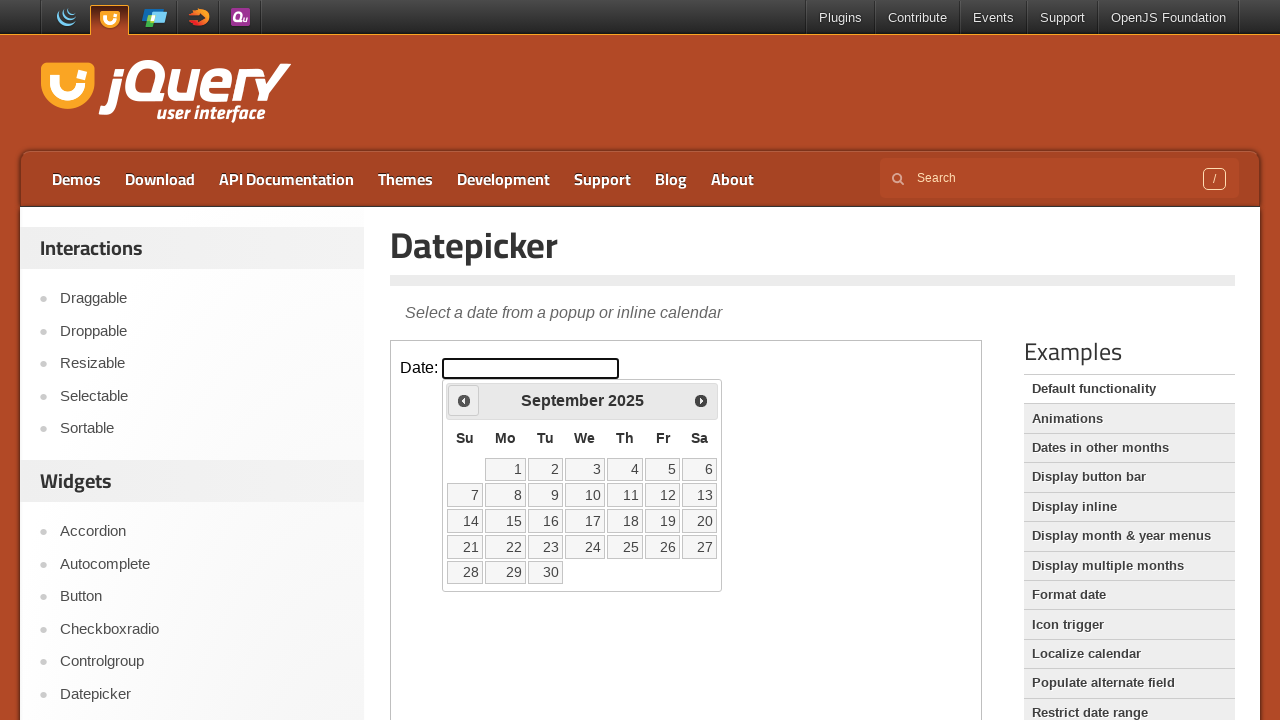

Clicked Prev button to navigate backwards (currently at September 2025) at (464, 400) on iframe >> nth=0 >> internal:control=enter-frame >> xpath=//span[text()='Prev']
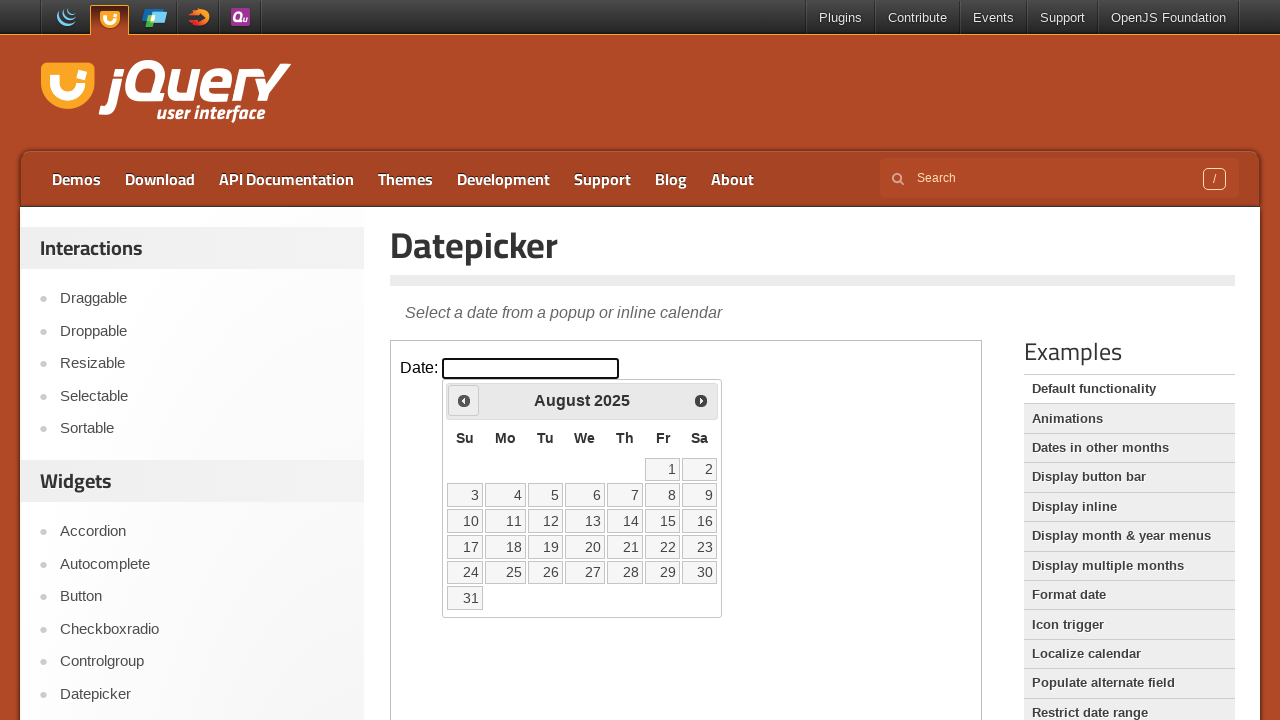

Clicked Prev button to navigate backwards (currently at August 2025) at (464, 400) on iframe >> nth=0 >> internal:control=enter-frame >> xpath=//span[text()='Prev']
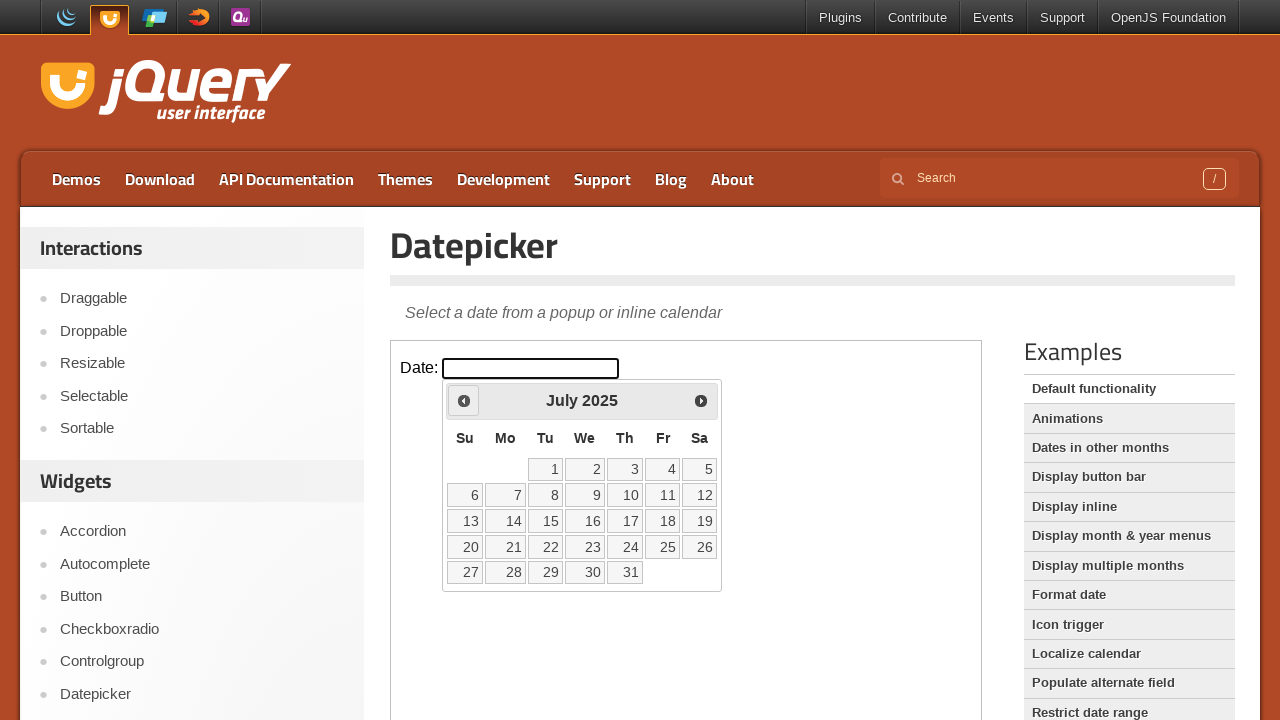

Clicked Prev button to navigate backwards (currently at July 2025) at (464, 400) on iframe >> nth=0 >> internal:control=enter-frame >> xpath=//span[text()='Prev']
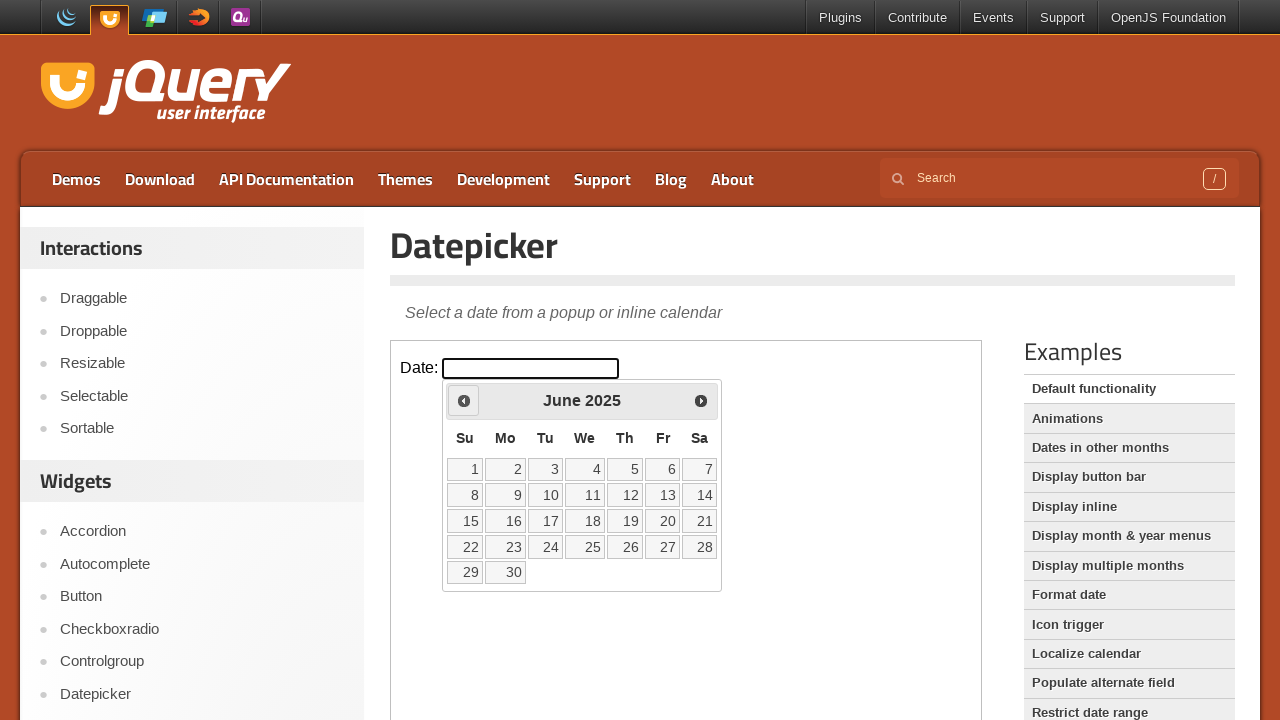

Clicked Prev button to navigate backwards (currently at June 2025) at (464, 400) on iframe >> nth=0 >> internal:control=enter-frame >> xpath=//span[text()='Prev']
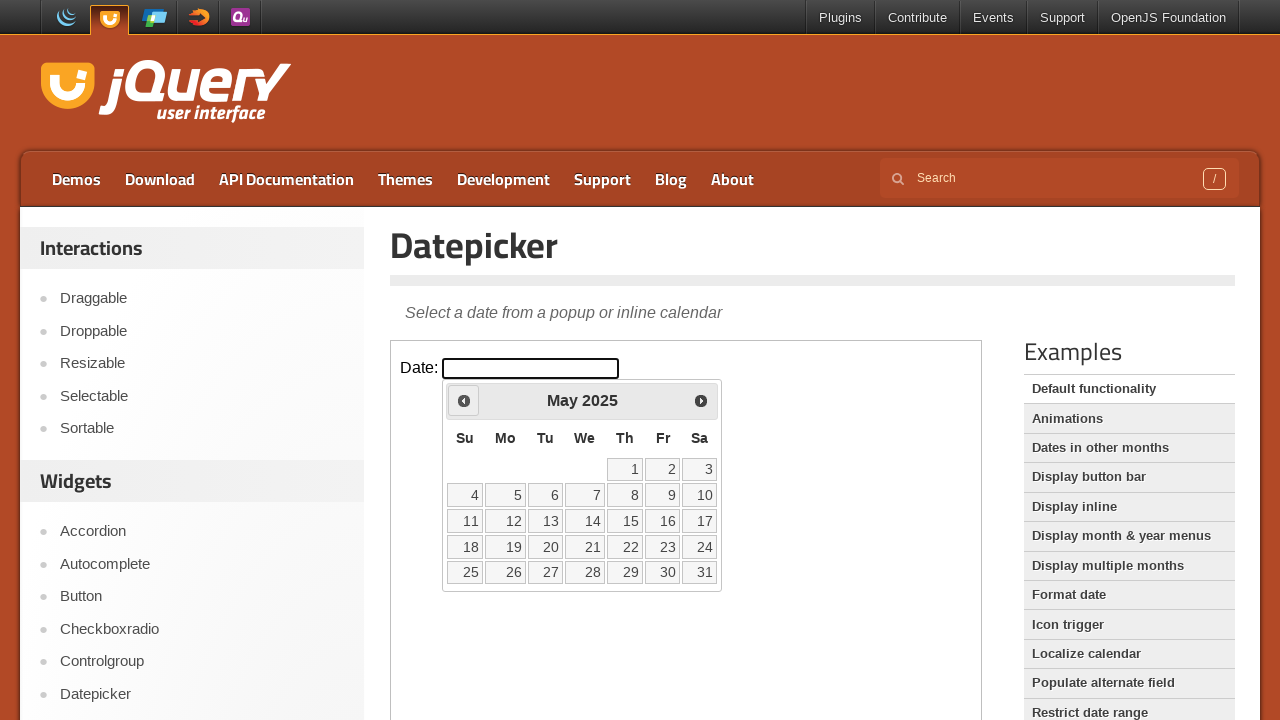

Clicked Prev button to navigate backwards (currently at May 2025) at (464, 400) on iframe >> nth=0 >> internal:control=enter-frame >> xpath=//span[text()='Prev']
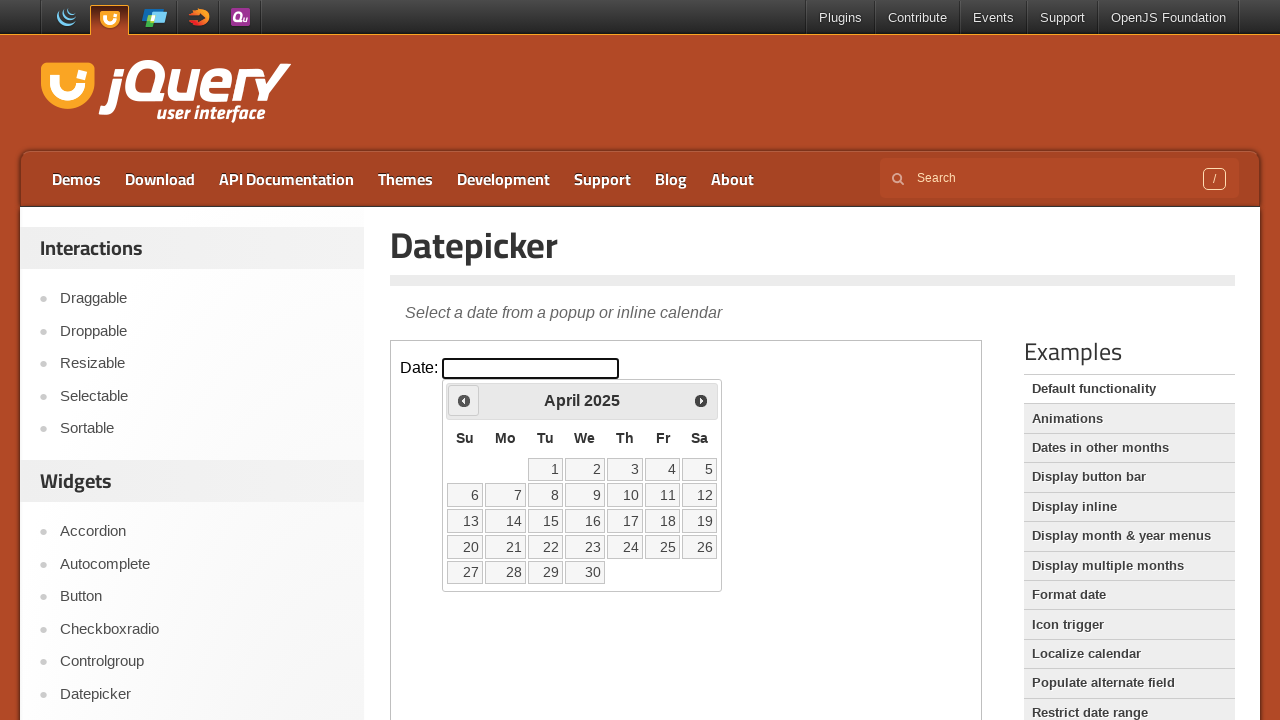

Clicked Prev button to navigate backwards (currently at April 2025) at (464, 400) on iframe >> nth=0 >> internal:control=enter-frame >> xpath=//span[text()='Prev']
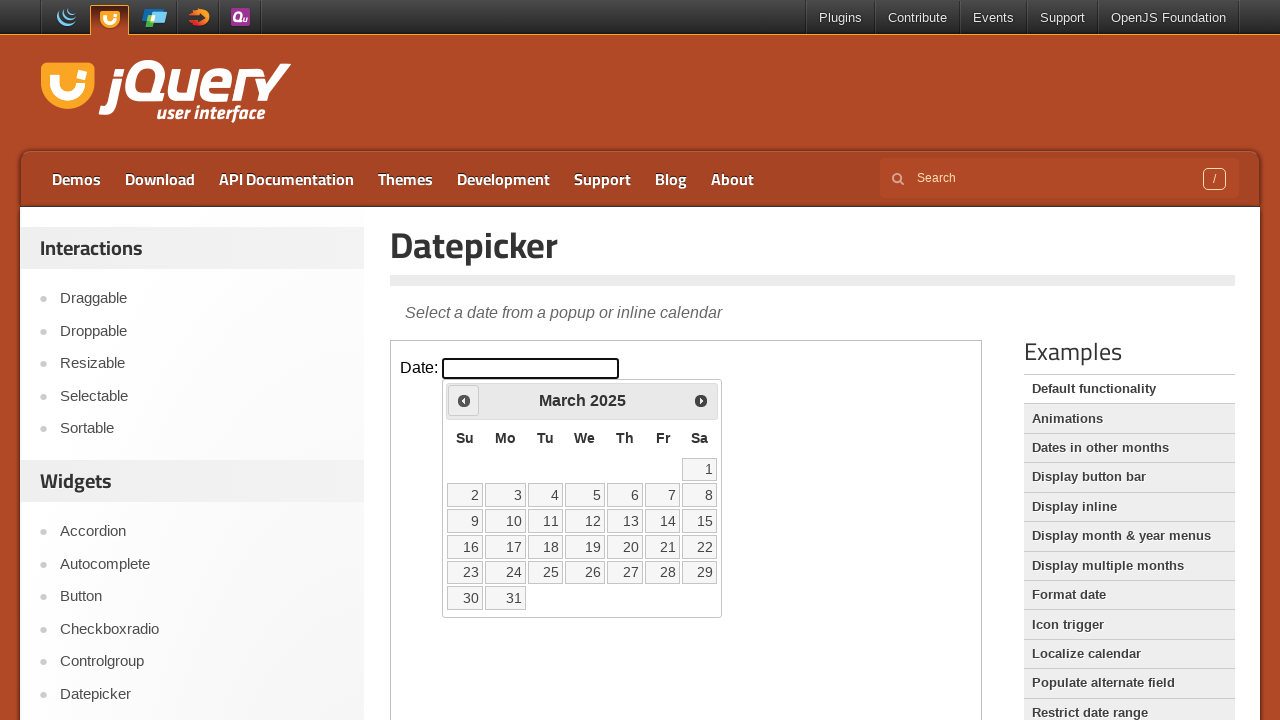

Clicked Prev button to navigate backwards (currently at March 2025) at (464, 400) on iframe >> nth=0 >> internal:control=enter-frame >> xpath=//span[text()='Prev']
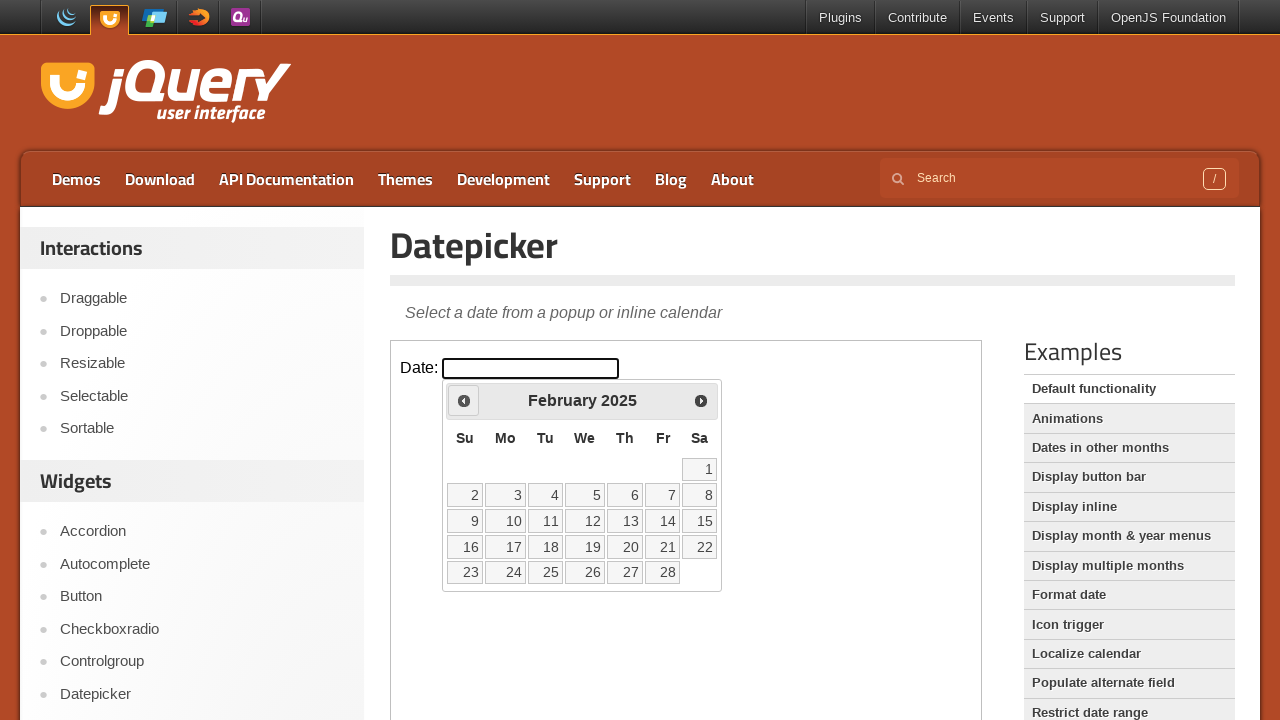

Clicked Prev button to navigate backwards (currently at February 2025) at (464, 400) on iframe >> nth=0 >> internal:control=enter-frame >> xpath=//span[text()='Prev']
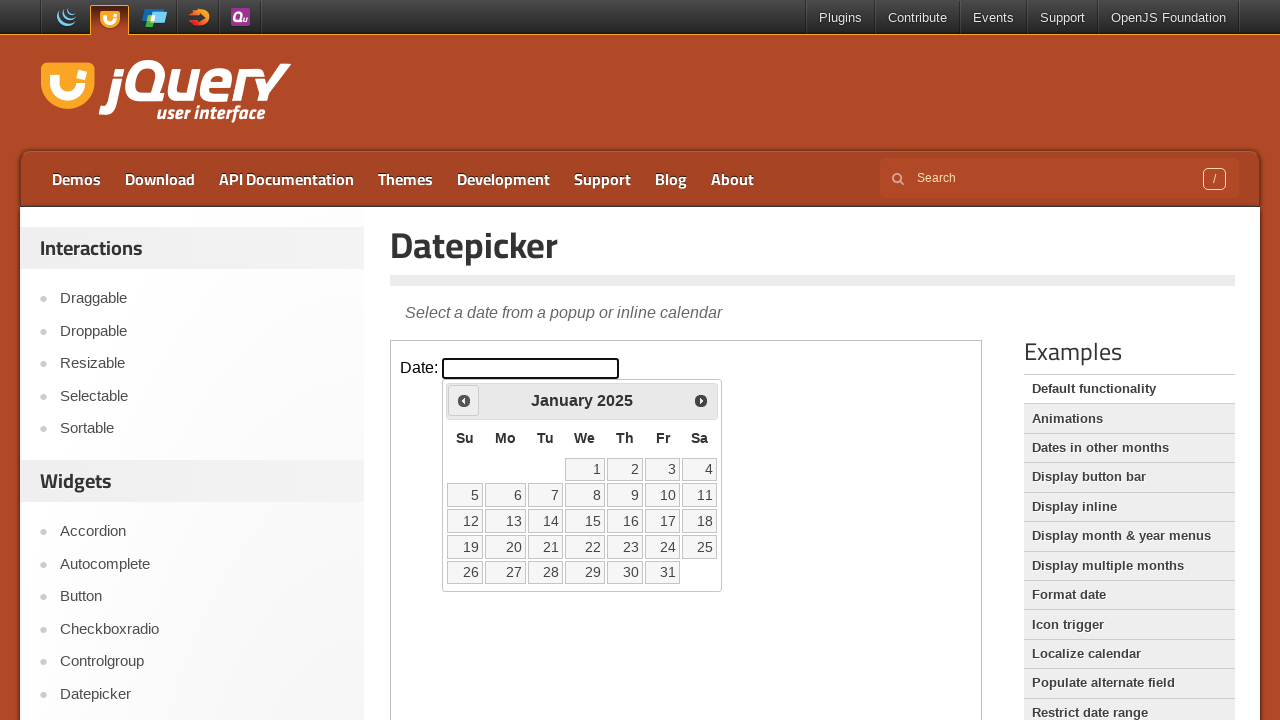

Clicked Prev button to navigate backwards (currently at January 2025) at (464, 400) on iframe >> nth=0 >> internal:control=enter-frame >> xpath=//span[text()='Prev']
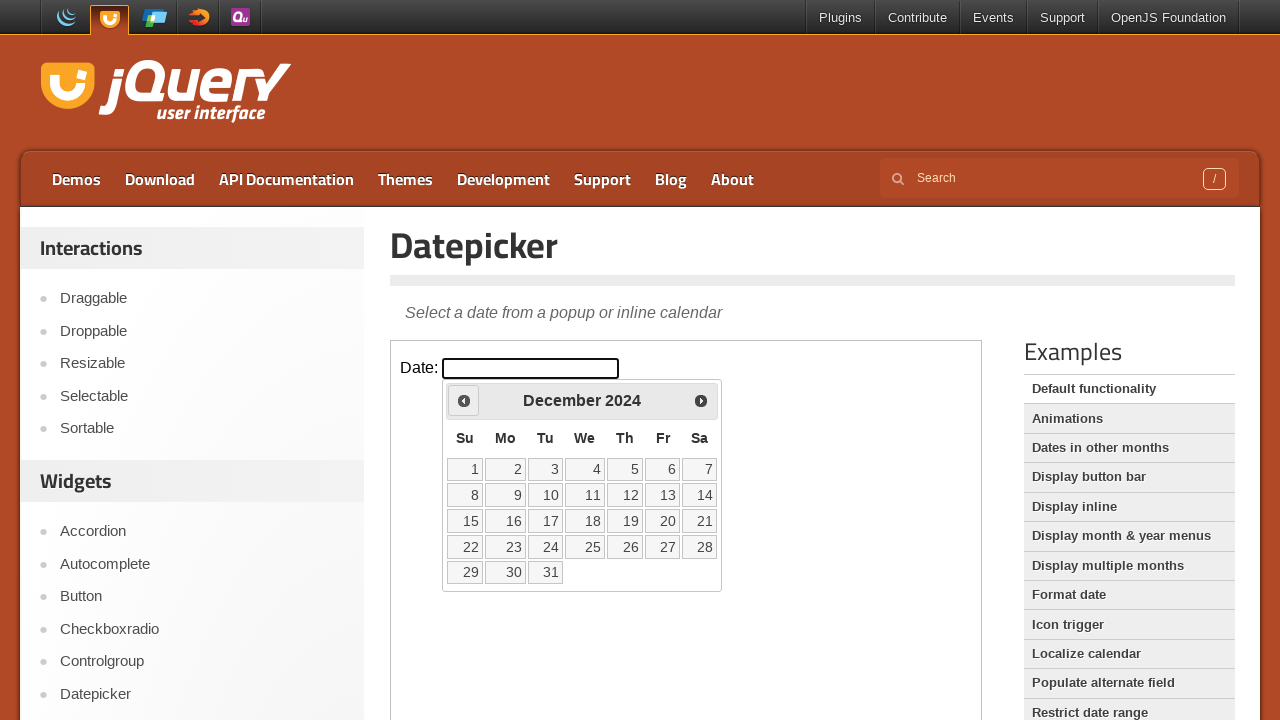

Clicked Prev button to navigate backwards (currently at December 2024) at (464, 400) on iframe >> nth=0 >> internal:control=enter-frame >> xpath=//span[text()='Prev']
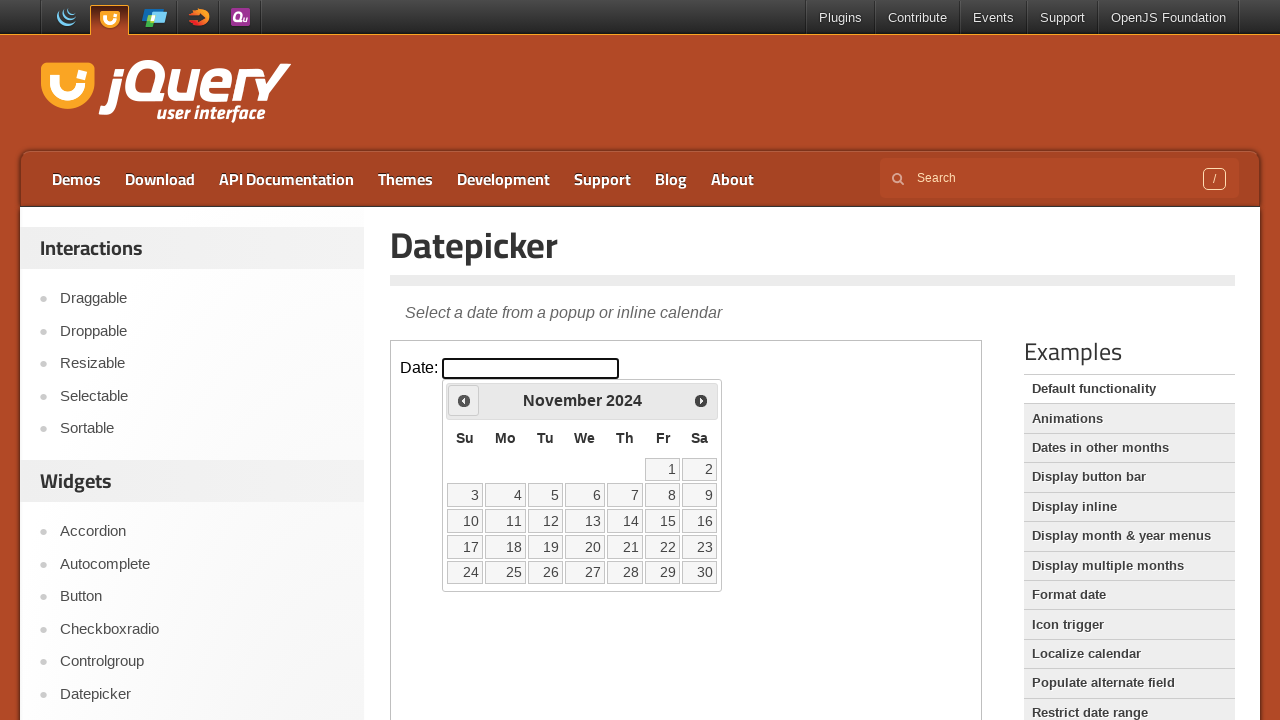

Clicked Prev button to navigate backwards (currently at November 2024) at (464, 400) on iframe >> nth=0 >> internal:control=enter-frame >> xpath=//span[text()='Prev']
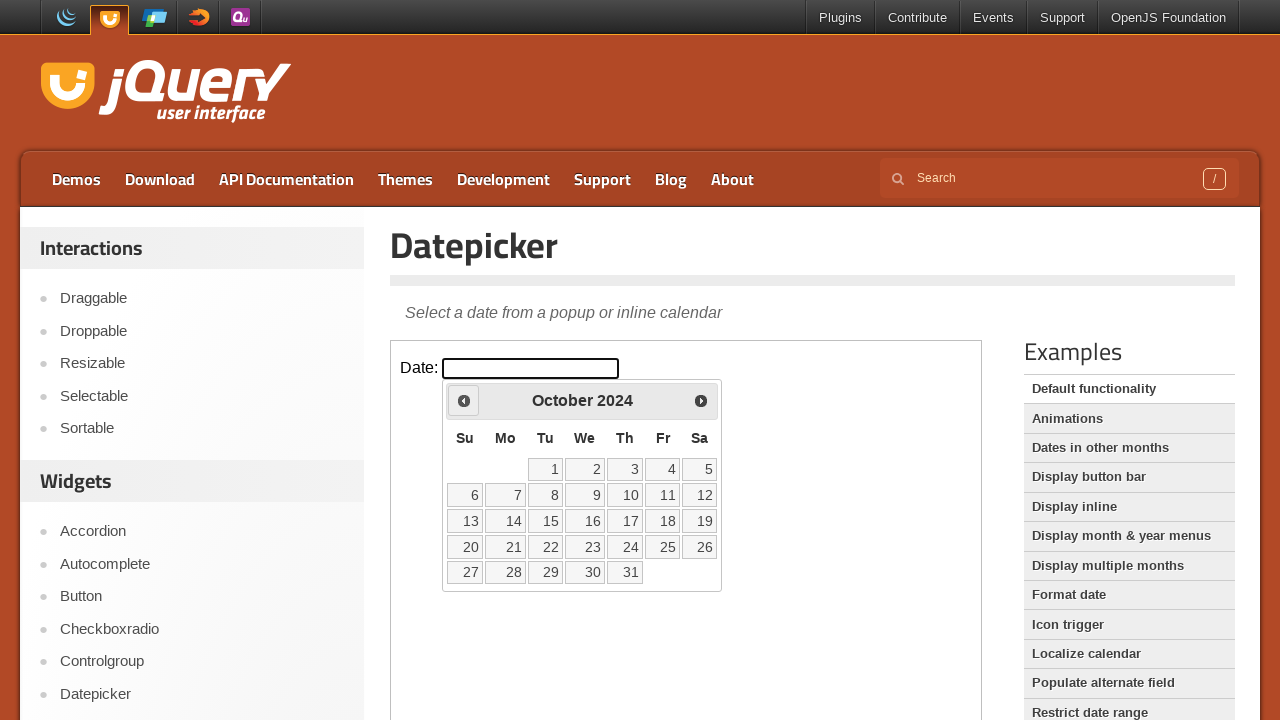

Clicked Prev button to navigate backwards (currently at October 2024) at (464, 400) on iframe >> nth=0 >> internal:control=enter-frame >> xpath=//span[text()='Prev']
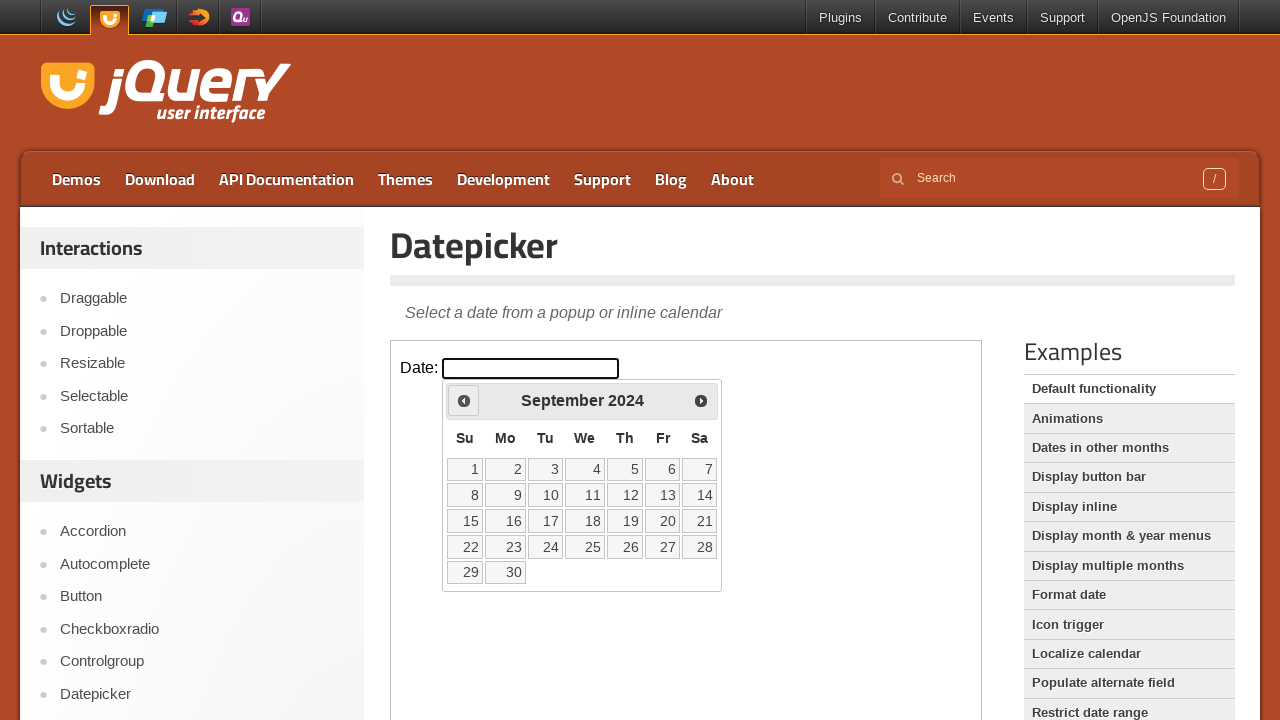

Clicked Prev button to navigate backwards (currently at September 2024) at (464, 400) on iframe >> nth=0 >> internal:control=enter-frame >> xpath=//span[text()='Prev']
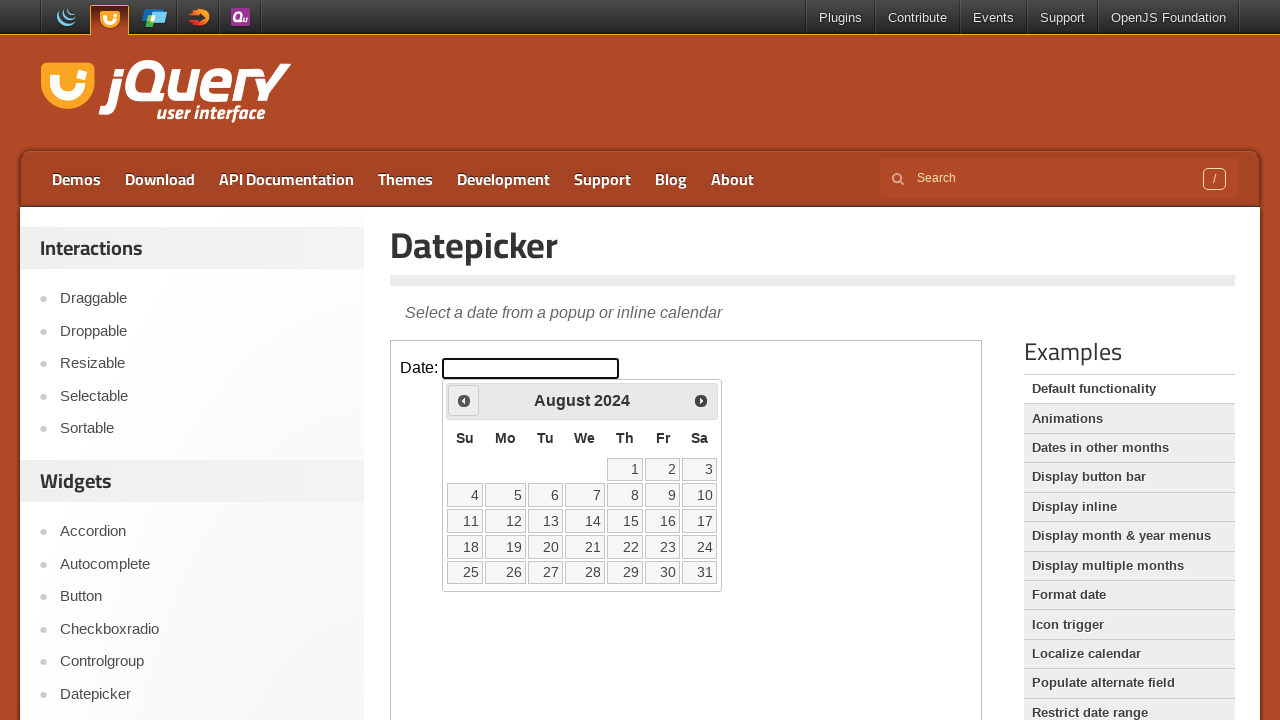

Clicked Prev button to navigate backwards (currently at August 2024) at (464, 400) on iframe >> nth=0 >> internal:control=enter-frame >> xpath=//span[text()='Prev']
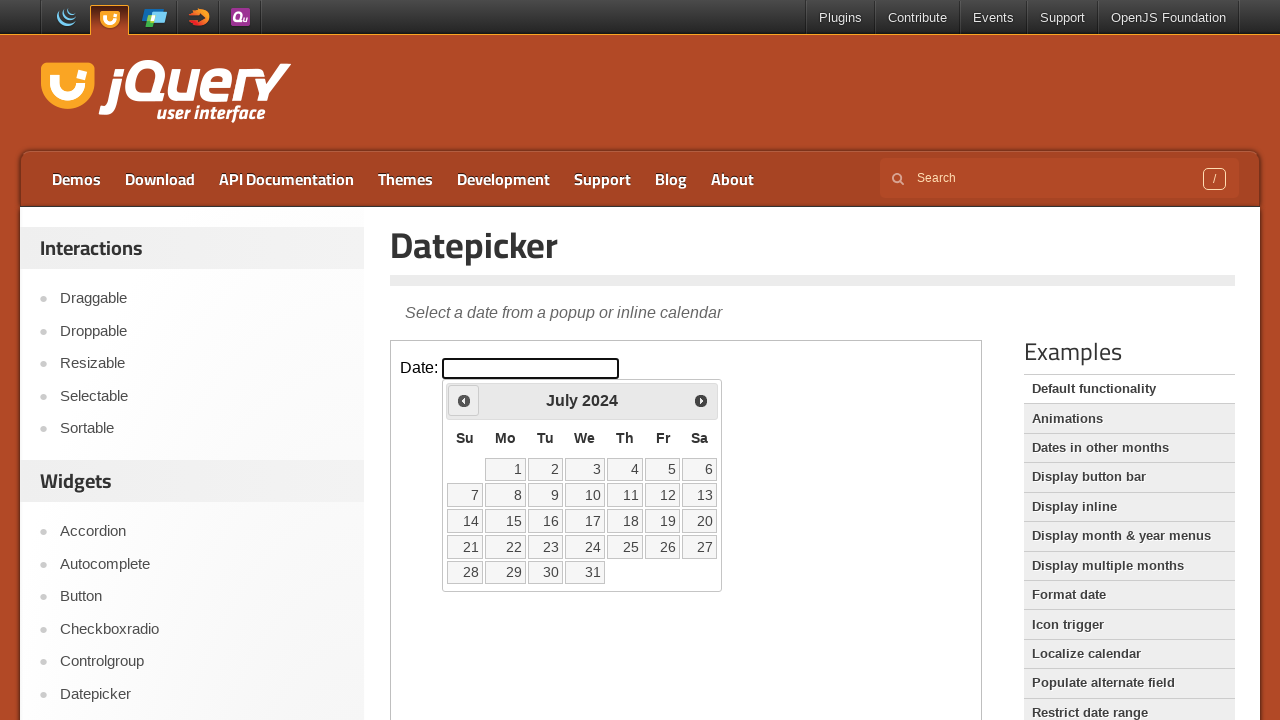

Clicked Prev button to navigate backwards (currently at July 2024) at (464, 400) on iframe >> nth=0 >> internal:control=enter-frame >> xpath=//span[text()='Prev']
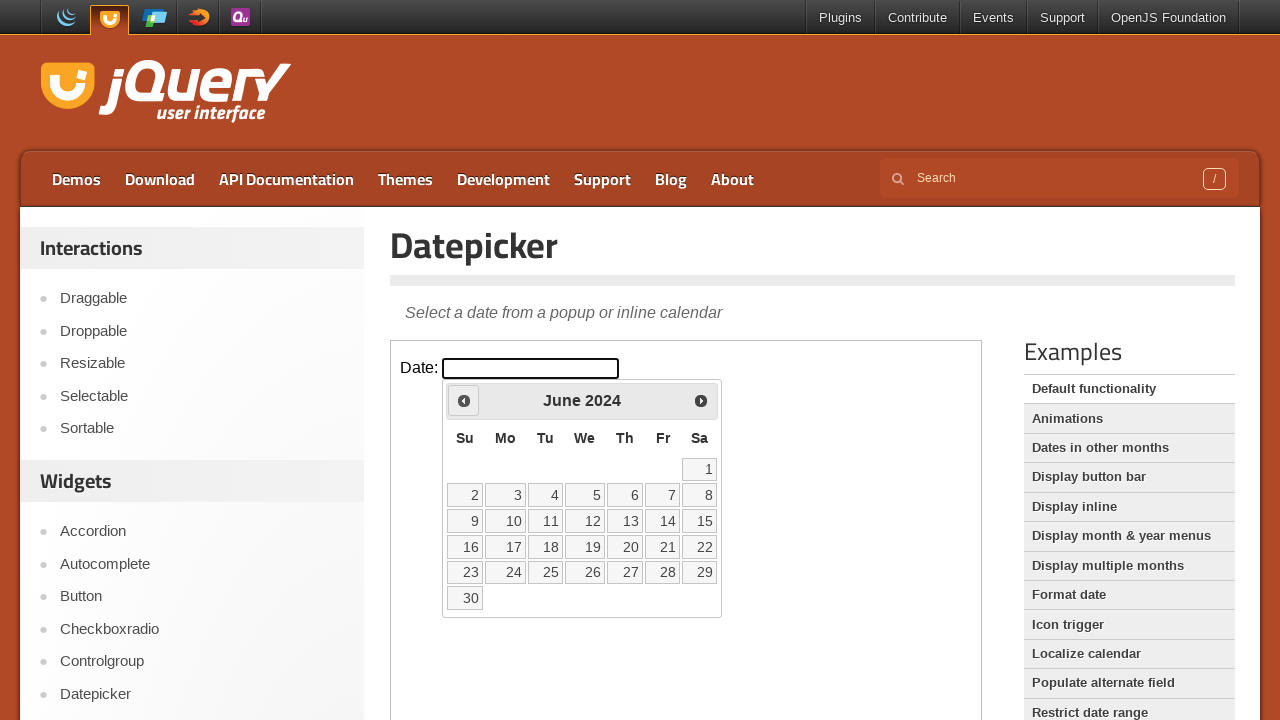

Clicked Prev button to navigate backwards (currently at June 2024) at (464, 400) on iframe >> nth=0 >> internal:control=enter-frame >> xpath=//span[text()='Prev']
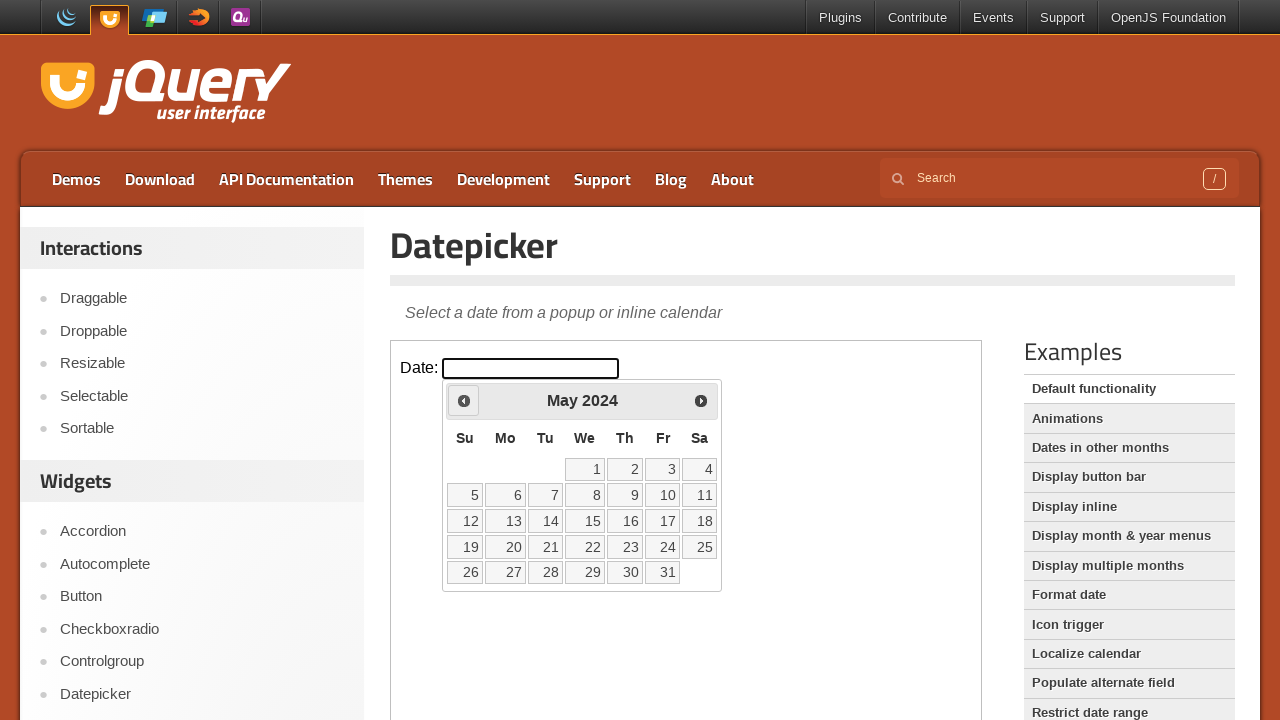

Clicked Prev button to navigate backwards (currently at May 2024) at (464, 400) on iframe >> nth=0 >> internal:control=enter-frame >> xpath=//span[text()='Prev']
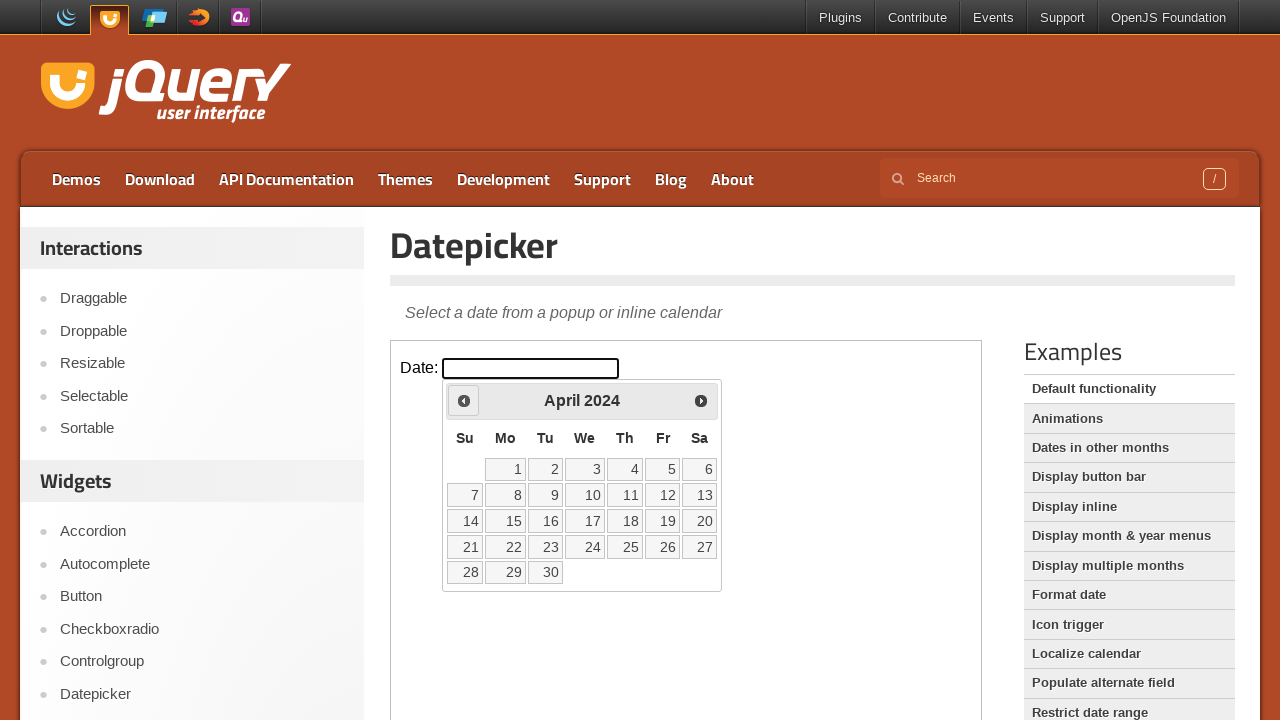

Clicked Prev button to navigate backwards (currently at April 2024) at (464, 400) on iframe >> nth=0 >> internal:control=enter-frame >> xpath=//span[text()='Prev']
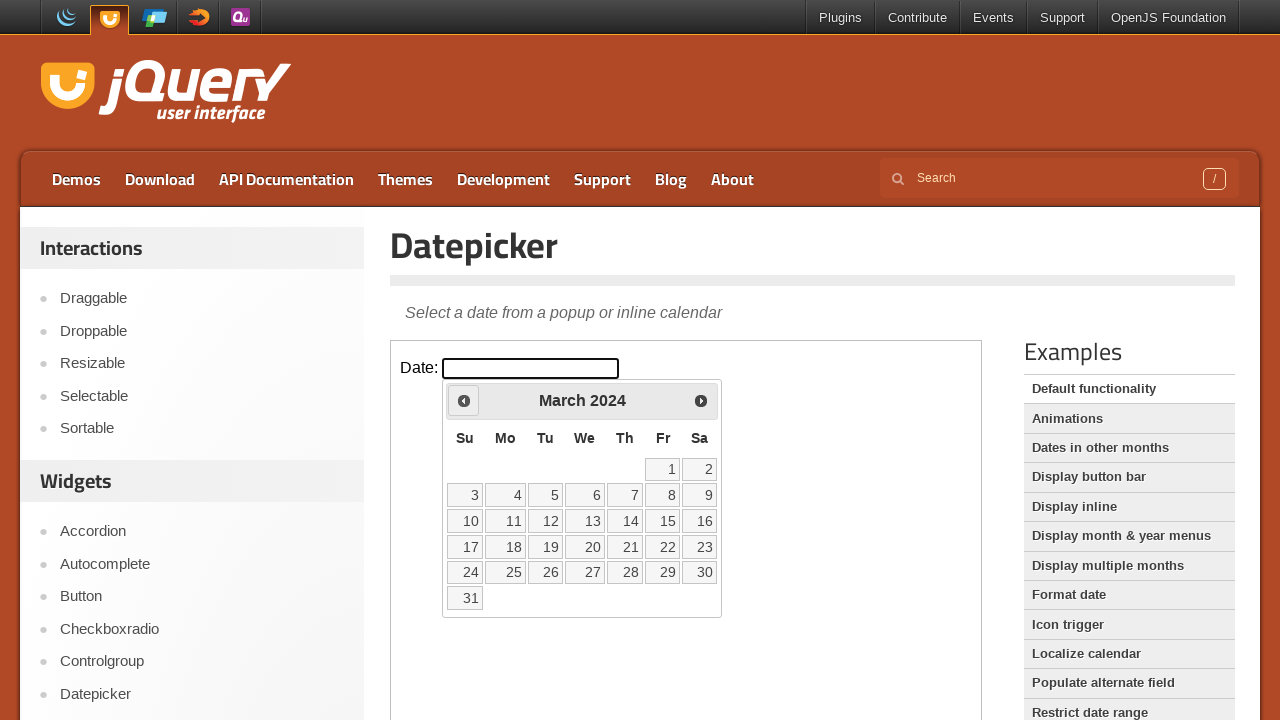

Clicked Prev button to navigate backwards (currently at March 2024) at (464, 400) on iframe >> nth=0 >> internal:control=enter-frame >> xpath=//span[text()='Prev']
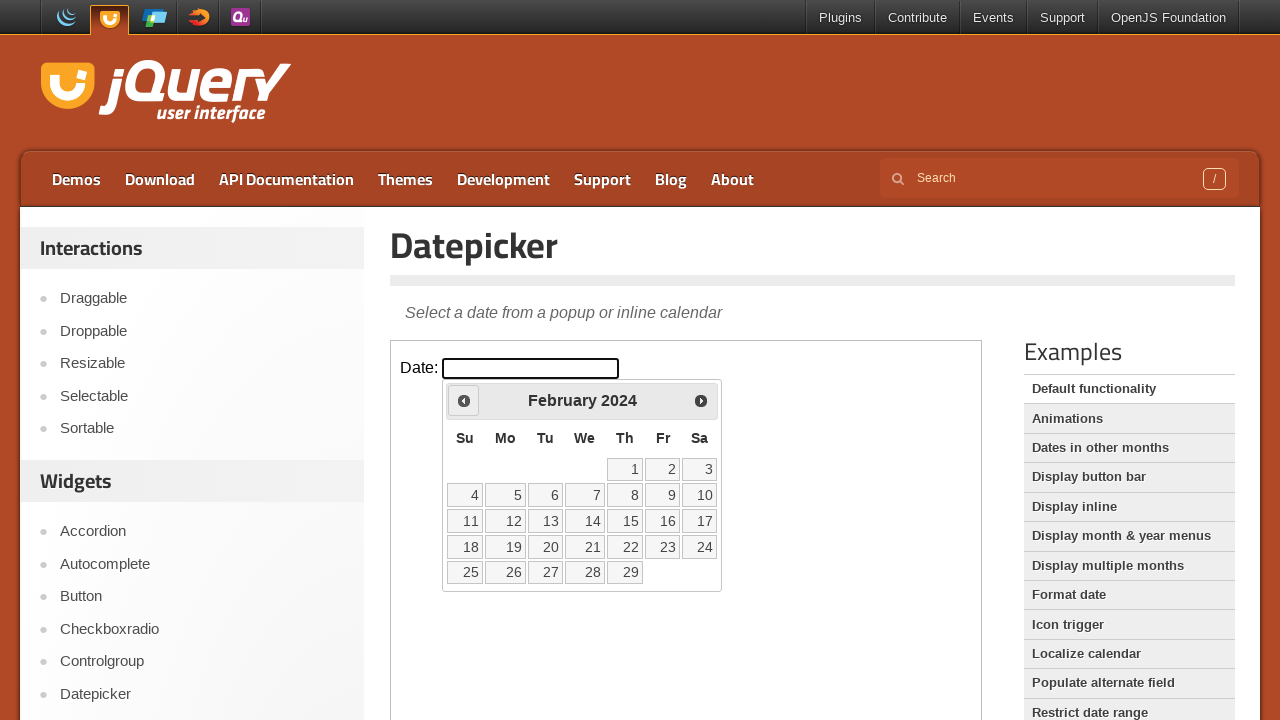

Clicked Prev button to navigate backwards (currently at February 2024) at (464, 400) on iframe >> nth=0 >> internal:control=enter-frame >> xpath=//span[text()='Prev']
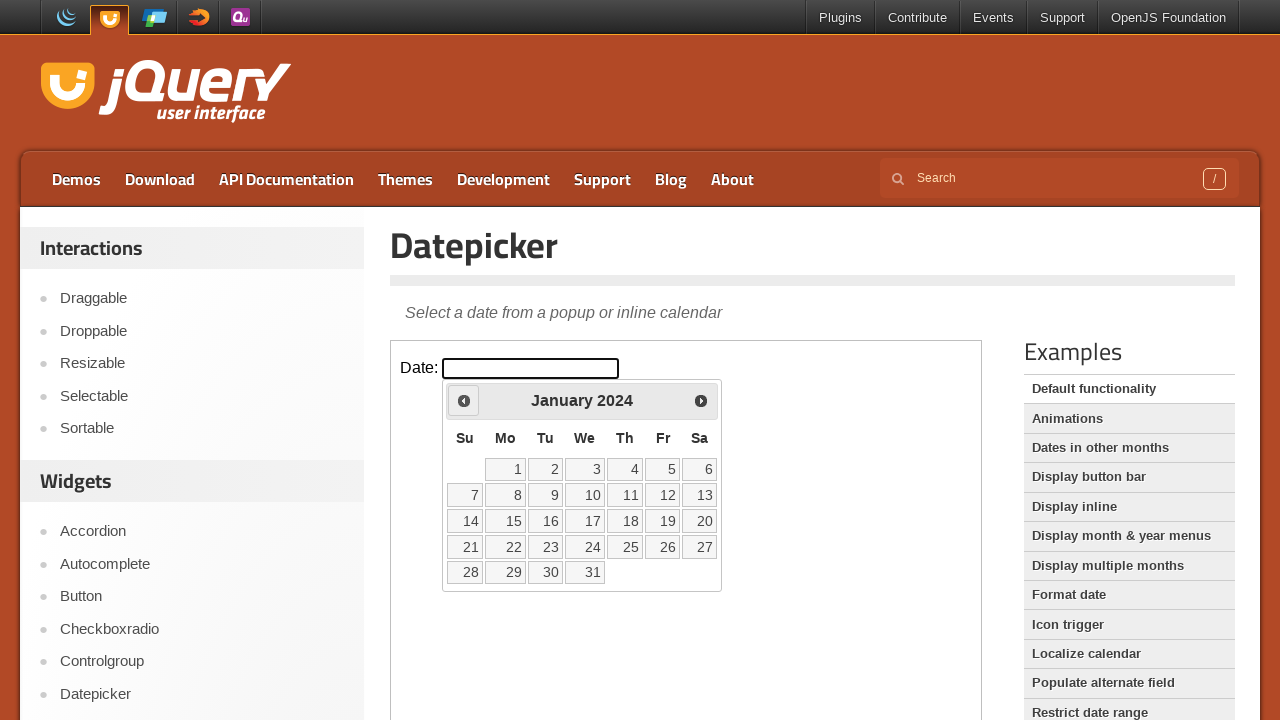

Clicked Prev button to navigate backwards (currently at January 2024) at (464, 400) on iframe >> nth=0 >> internal:control=enter-frame >> xpath=//span[text()='Prev']
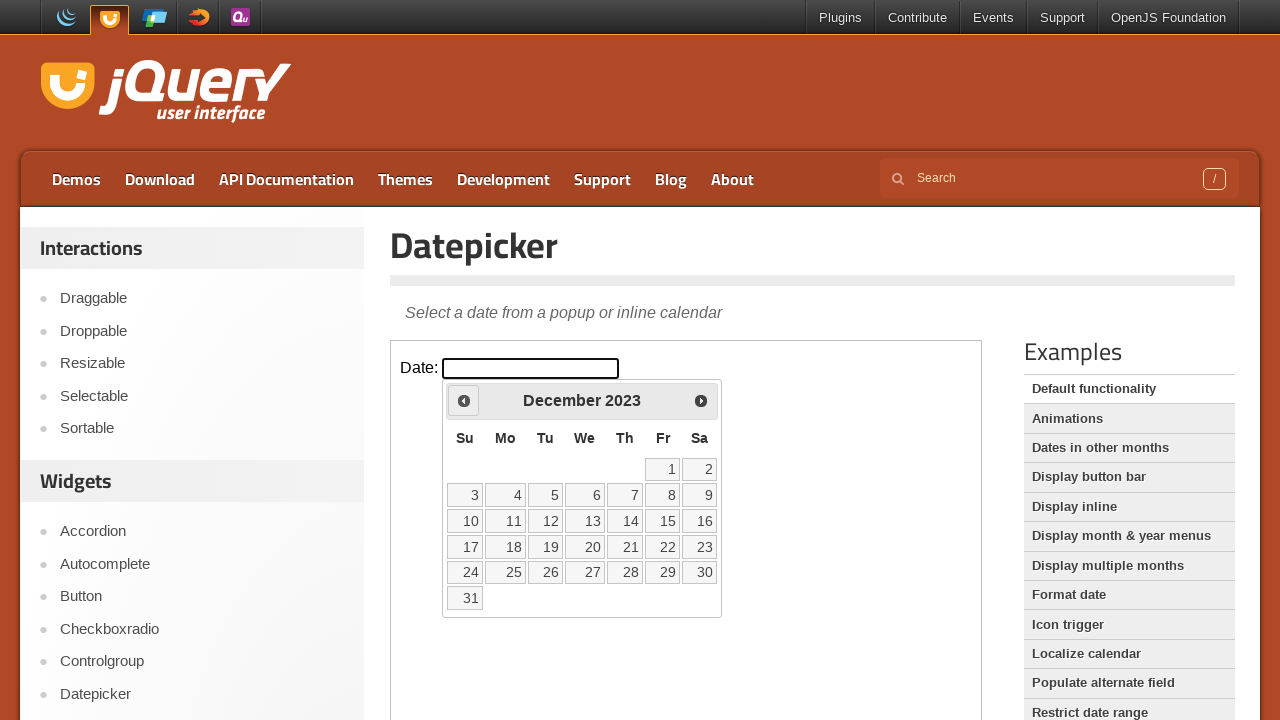

Clicked Prev button to navigate backwards (currently at December 2023) at (464, 400) on iframe >> nth=0 >> internal:control=enter-frame >> xpath=//span[text()='Prev']
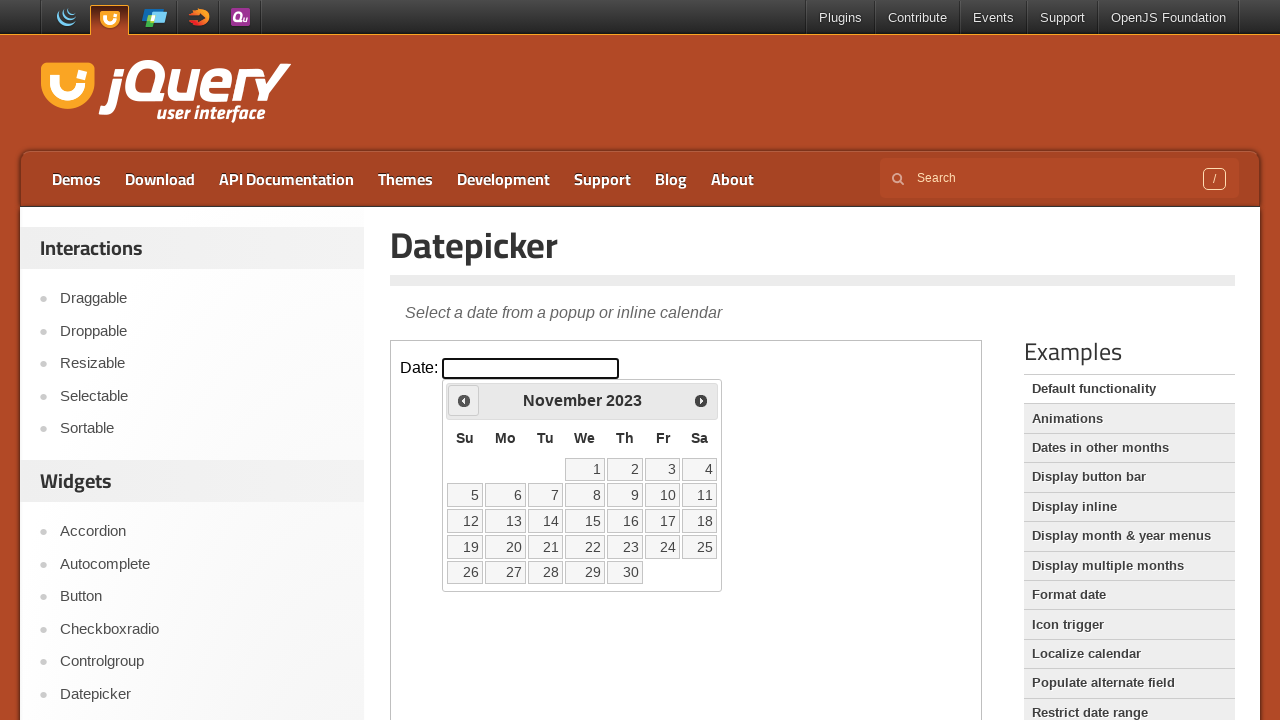

Clicked Prev button to navigate backwards (currently at November 2023) at (464, 400) on iframe >> nth=0 >> internal:control=enter-frame >> xpath=//span[text()='Prev']
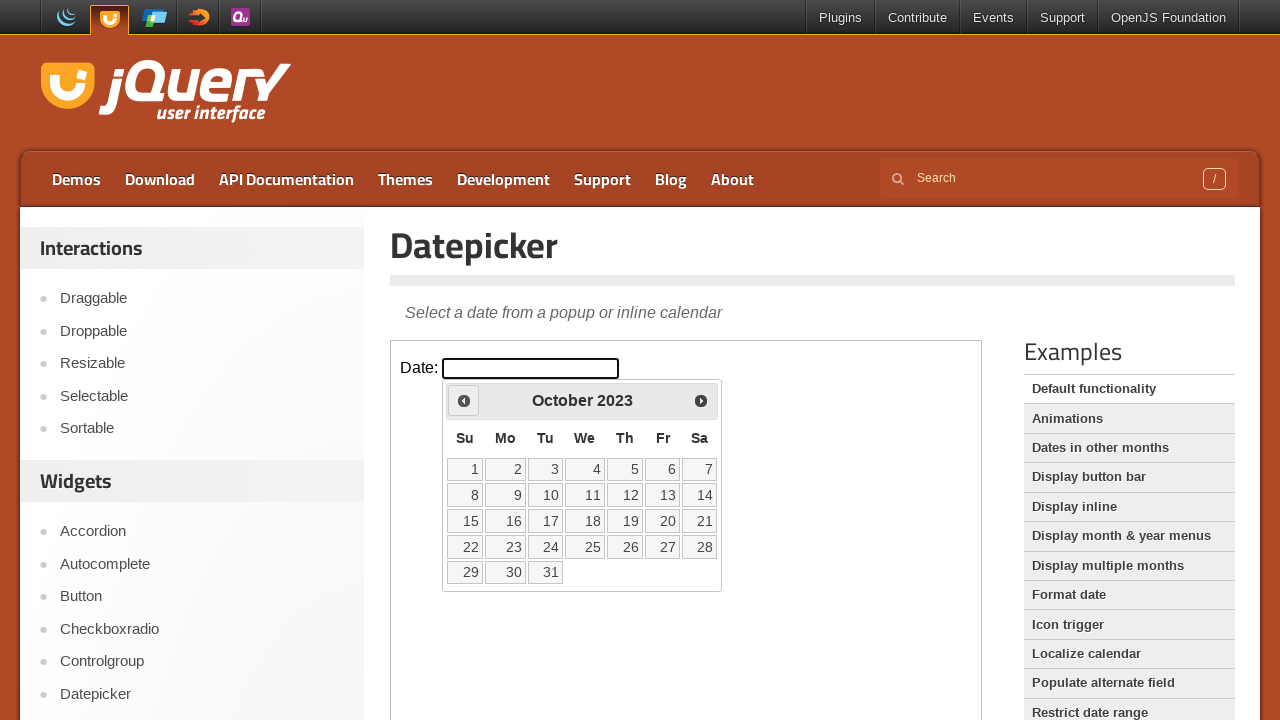

Clicked Prev button to navigate backwards (currently at October 2023) at (464, 400) on iframe >> nth=0 >> internal:control=enter-frame >> xpath=//span[text()='Prev']
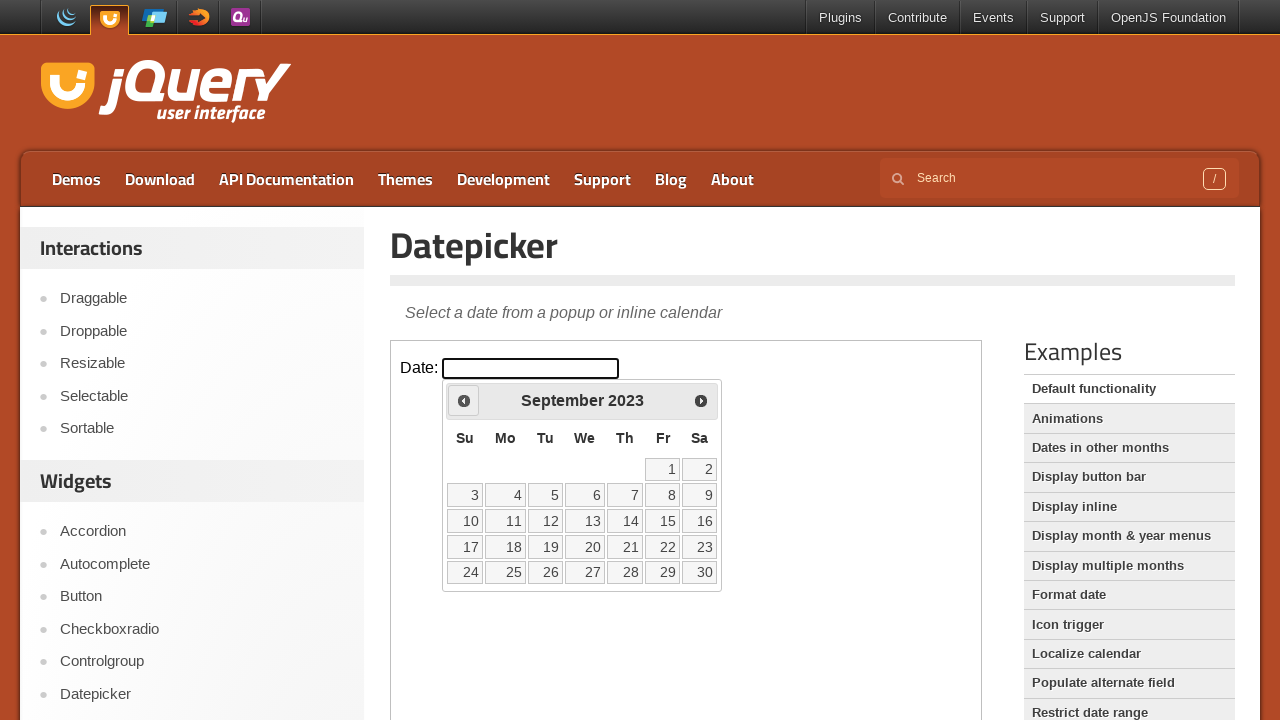

Clicked Prev button to navigate backwards (currently at September 2023) at (464, 400) on iframe >> nth=0 >> internal:control=enter-frame >> xpath=//span[text()='Prev']
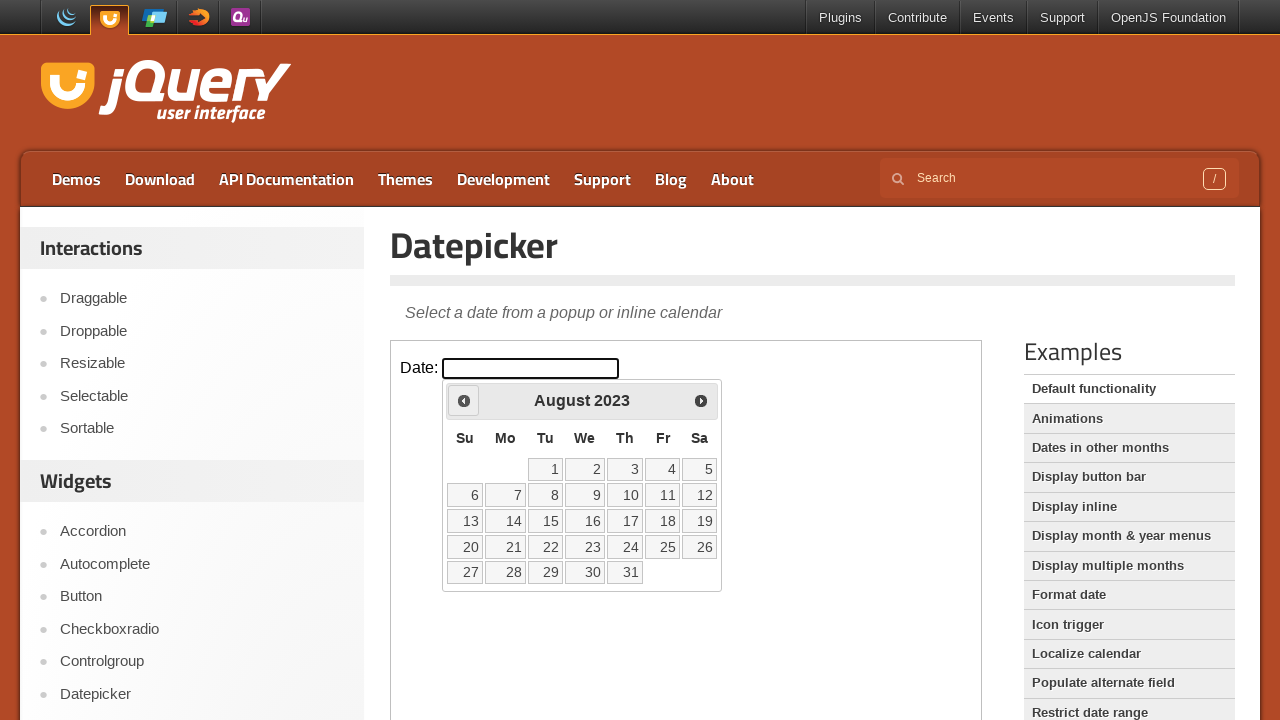

Clicked Prev button to navigate backwards (currently at August 2023) at (464, 400) on iframe >> nth=0 >> internal:control=enter-frame >> xpath=//span[text()='Prev']
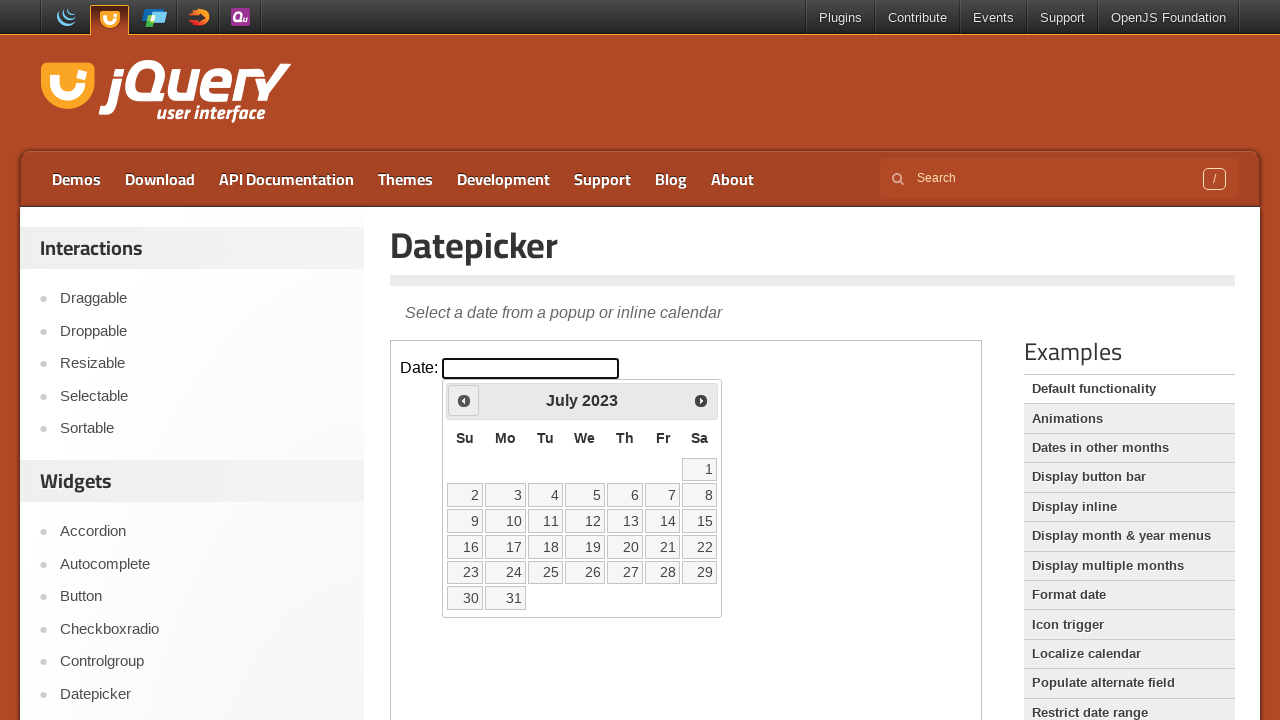

Navigated to July 2023
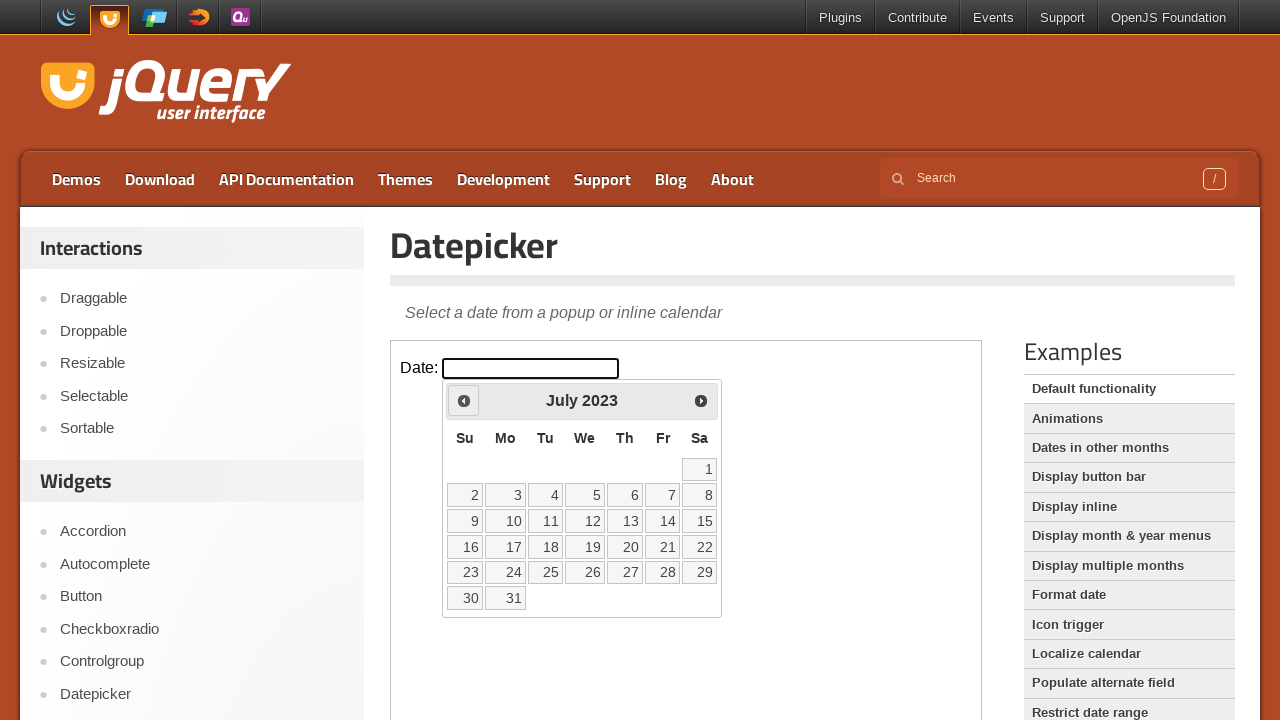

Selected July 5, 2023 at (585, 495) on iframe >> nth=0 >> internal:control=enter-frame >> xpath=//td[@data-handler='sel
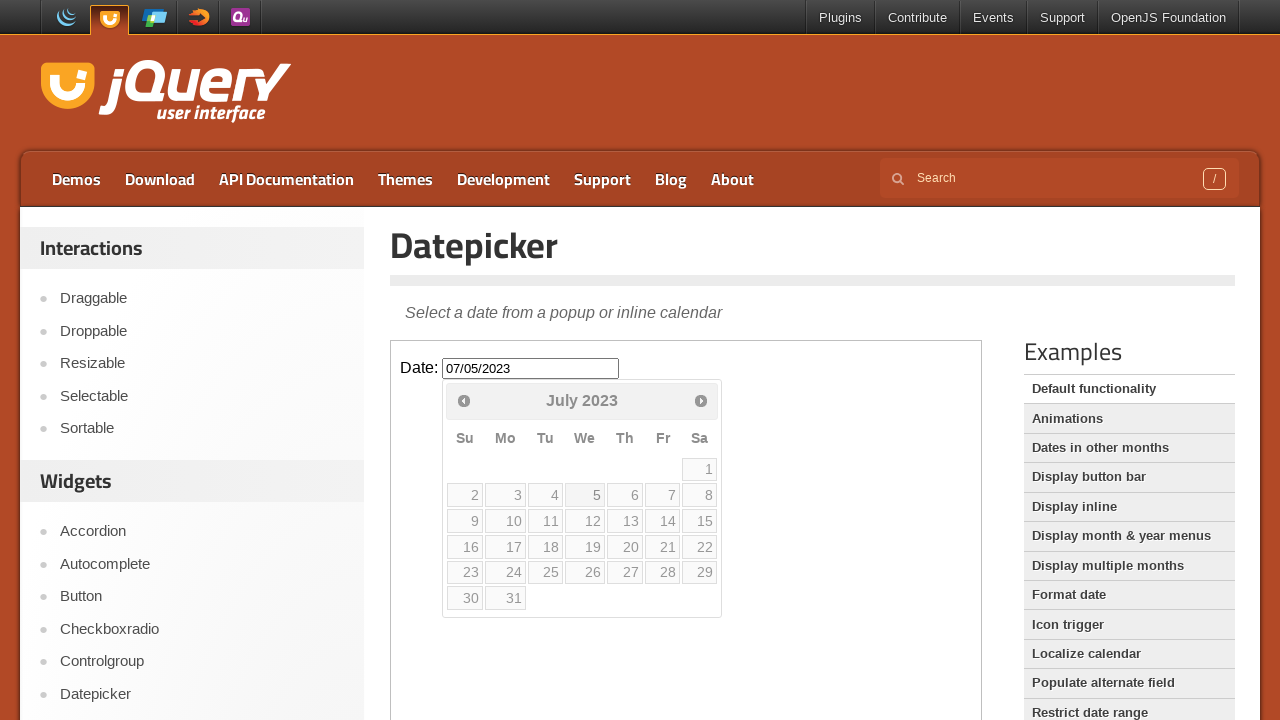

Waited 1 second between date selections
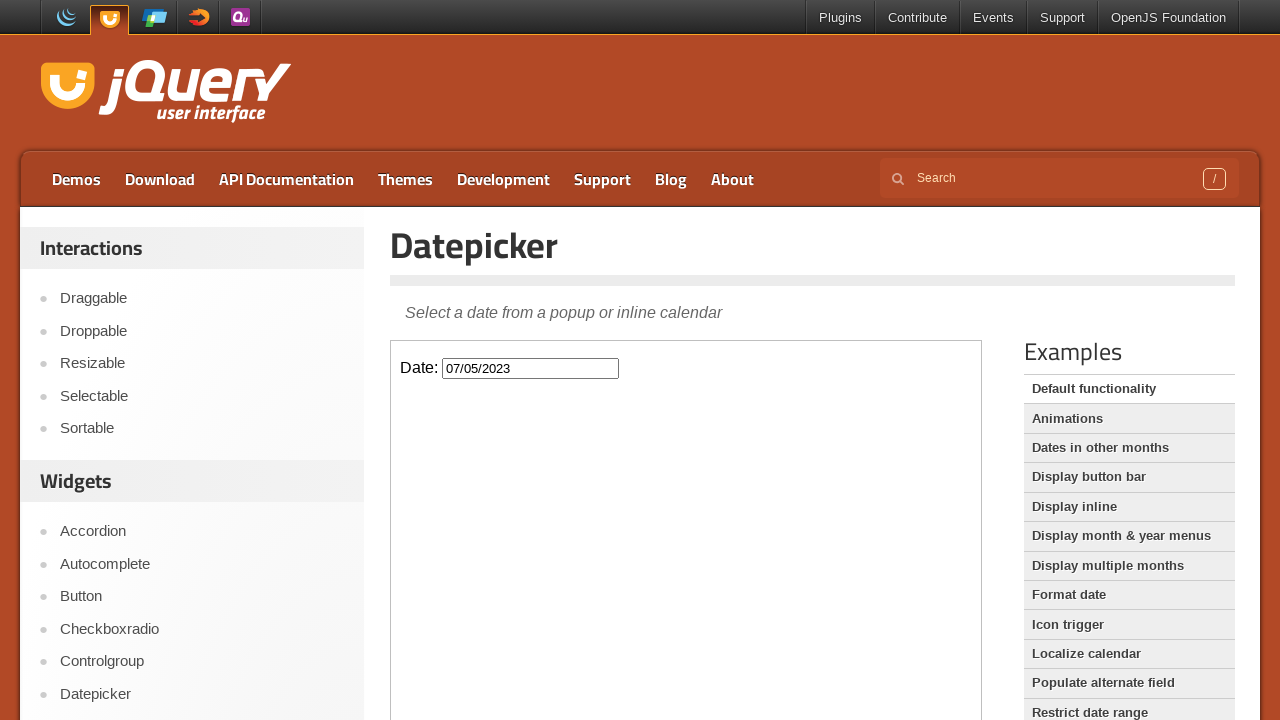

Clicked on datepicker input field again to select future date at (531, 368) on iframe >> nth=0 >> internal:control=enter-frame >> #datepicker
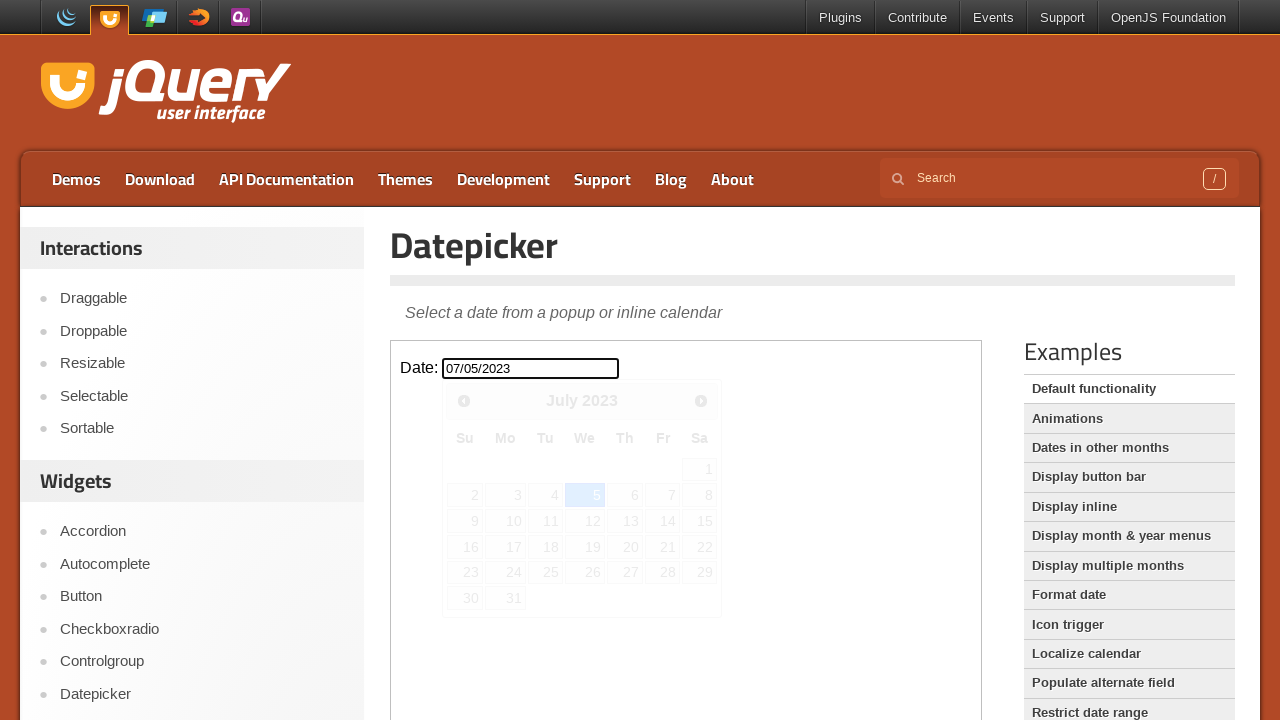

Clicked Next button to navigate forwards (currently at July 2023) at (701, 400) on iframe >> nth=0 >> internal:control=enter-frame >> xpath=//span[text()='Next']
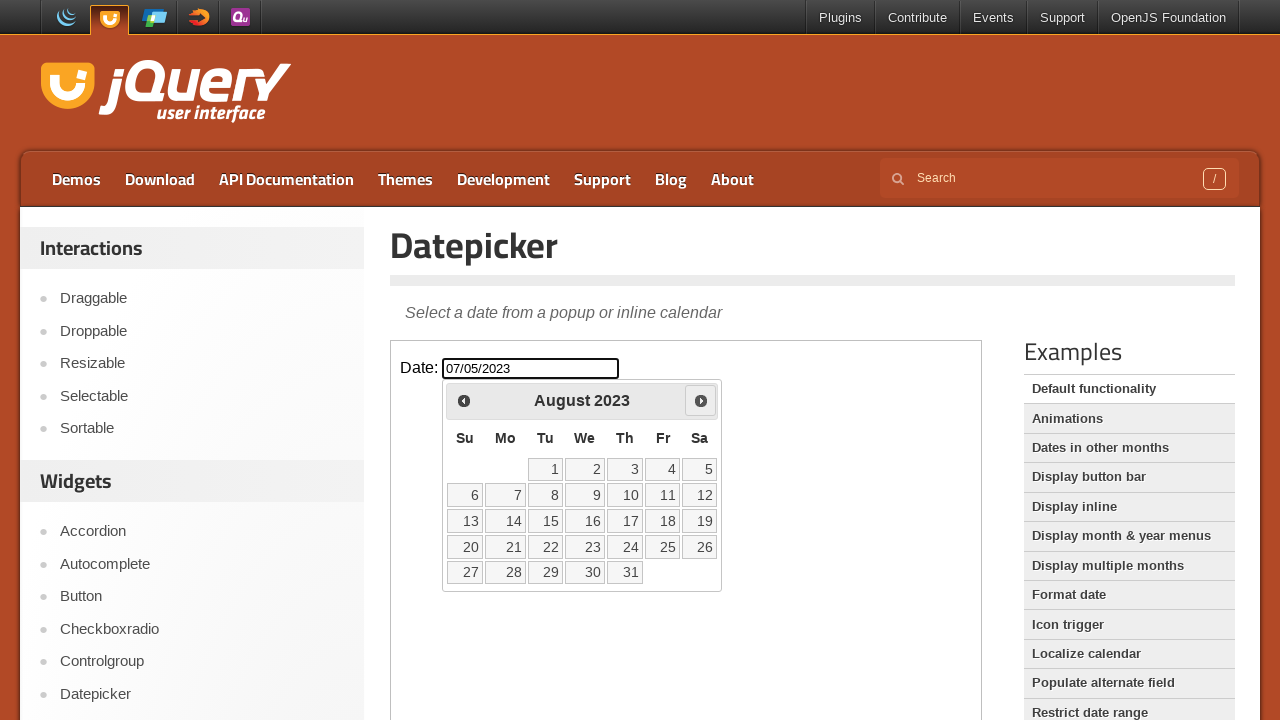

Clicked Next button to navigate forwards (currently at August 2023) at (701, 400) on iframe >> nth=0 >> internal:control=enter-frame >> xpath=//span[text()='Next']
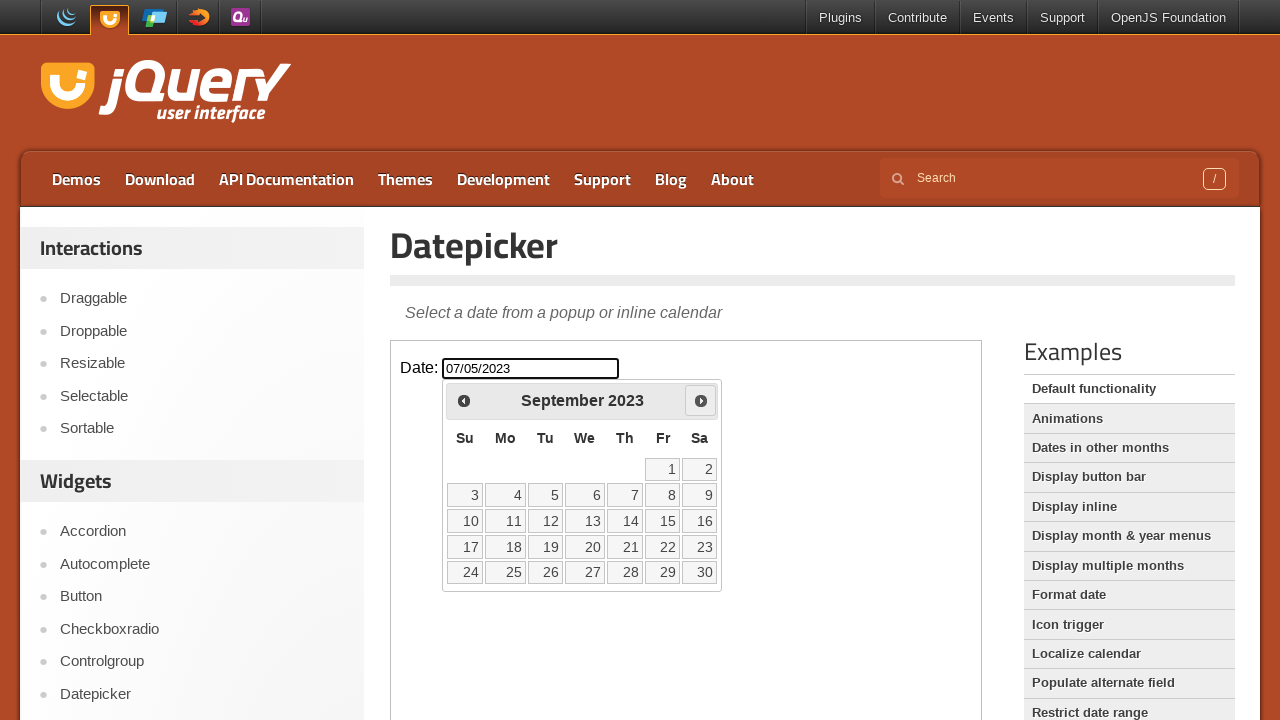

Clicked Next button to navigate forwards (currently at September 2023) at (701, 400) on iframe >> nth=0 >> internal:control=enter-frame >> xpath=//span[text()='Next']
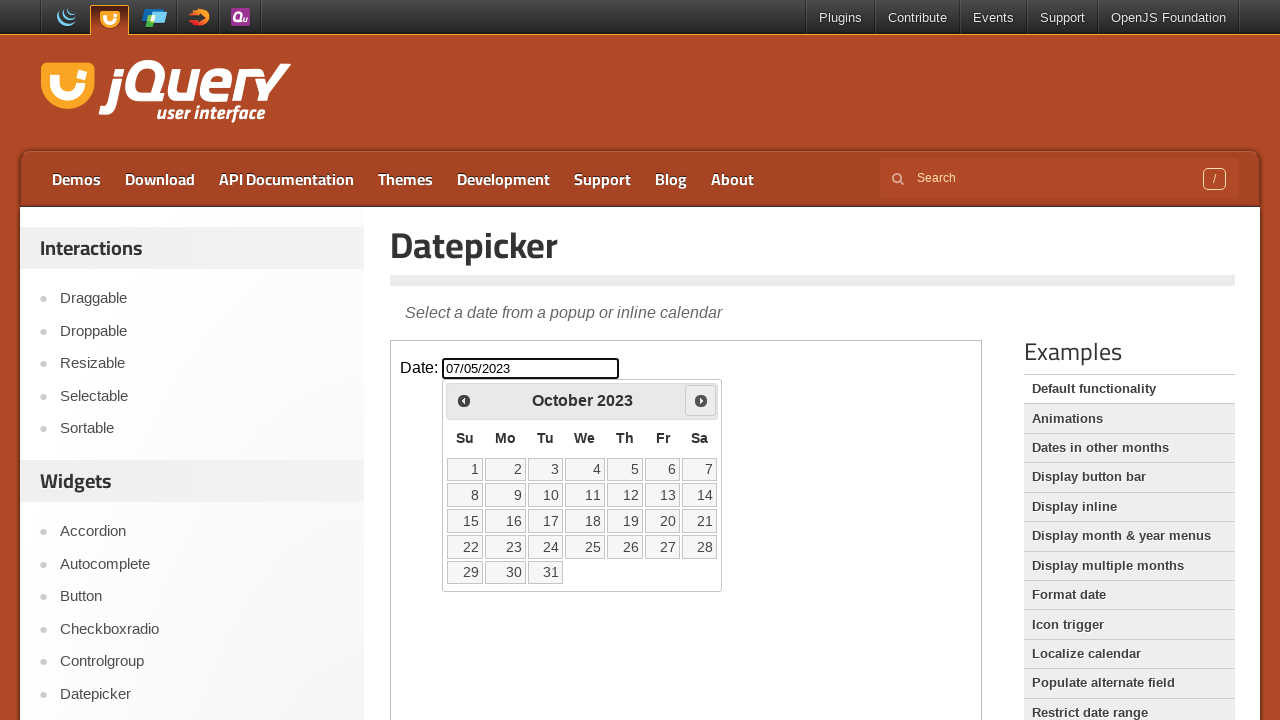

Clicked Next button to navigate forwards (currently at October 2023) at (701, 400) on iframe >> nth=0 >> internal:control=enter-frame >> xpath=//span[text()='Next']
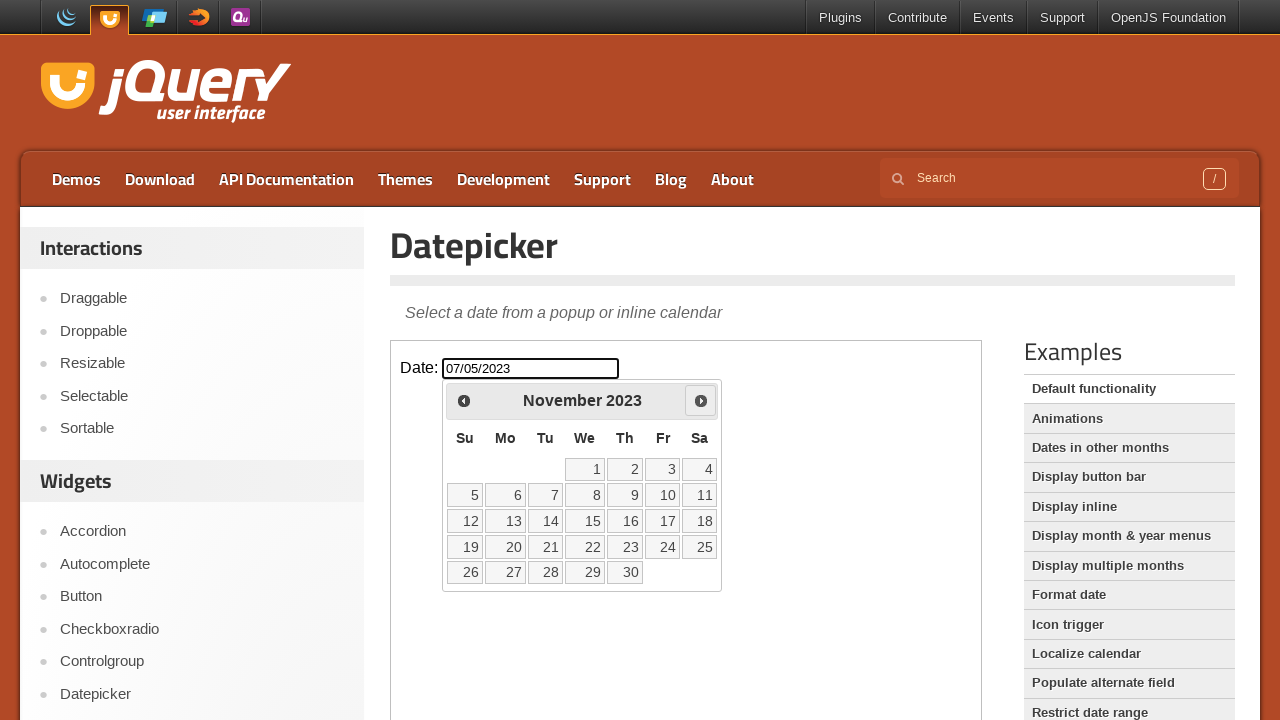

Clicked Next button to navigate forwards (currently at November 2023) at (701, 400) on iframe >> nth=0 >> internal:control=enter-frame >> xpath=//span[text()='Next']
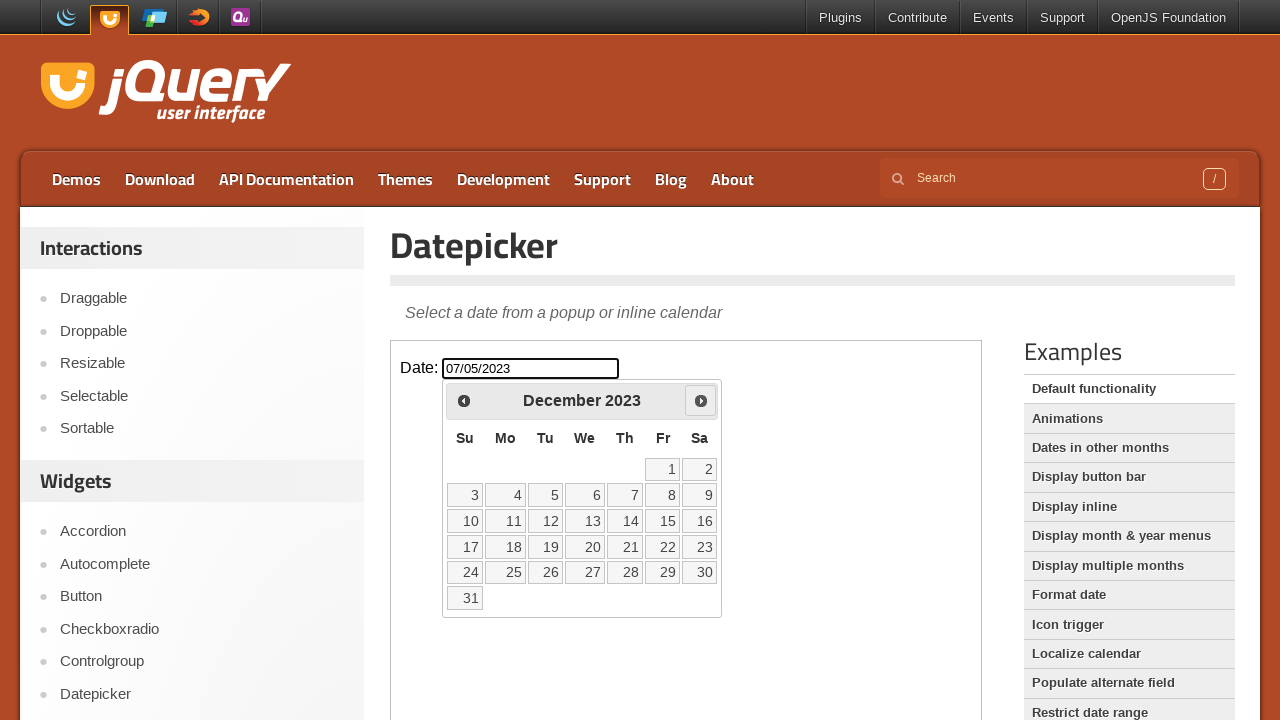

Clicked Next button to navigate forwards (currently at December 2023) at (701, 400) on iframe >> nth=0 >> internal:control=enter-frame >> xpath=//span[text()='Next']
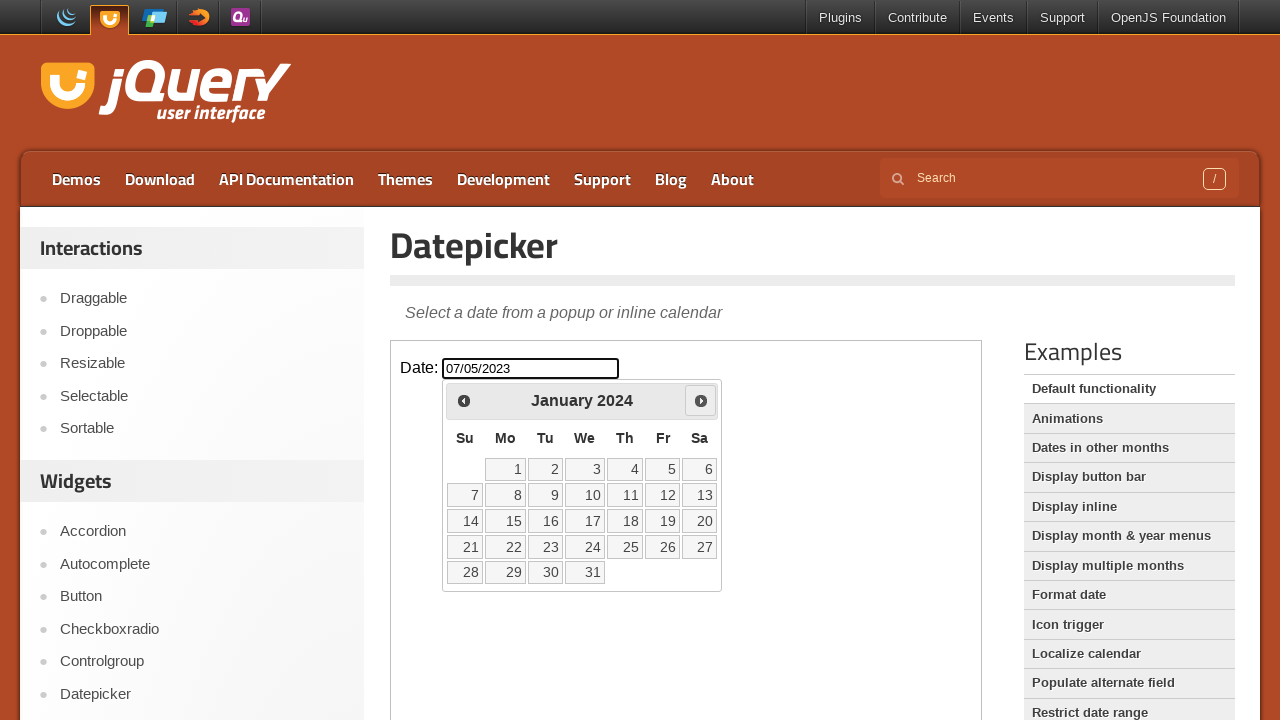

Clicked Next button to navigate forwards (currently at January 2024) at (701, 400) on iframe >> nth=0 >> internal:control=enter-frame >> xpath=//span[text()='Next']
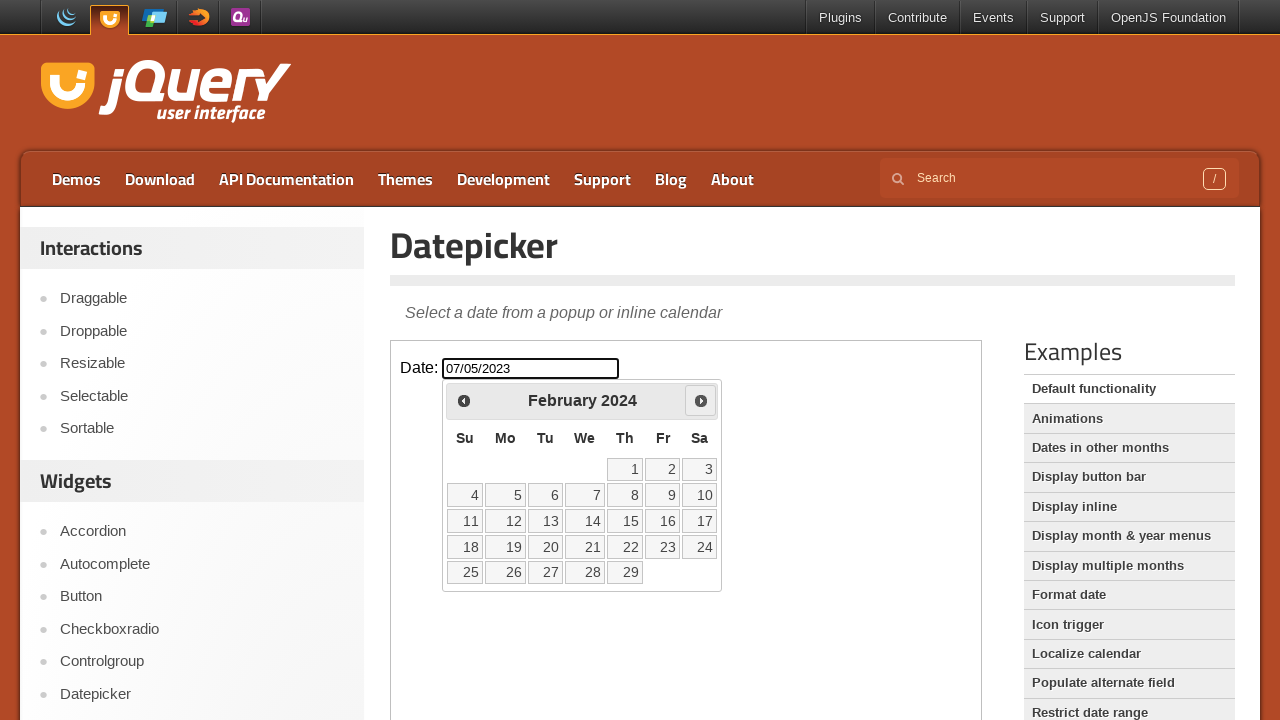

Clicked Next button to navigate forwards (currently at February 2024) at (701, 400) on iframe >> nth=0 >> internal:control=enter-frame >> xpath=//span[text()='Next']
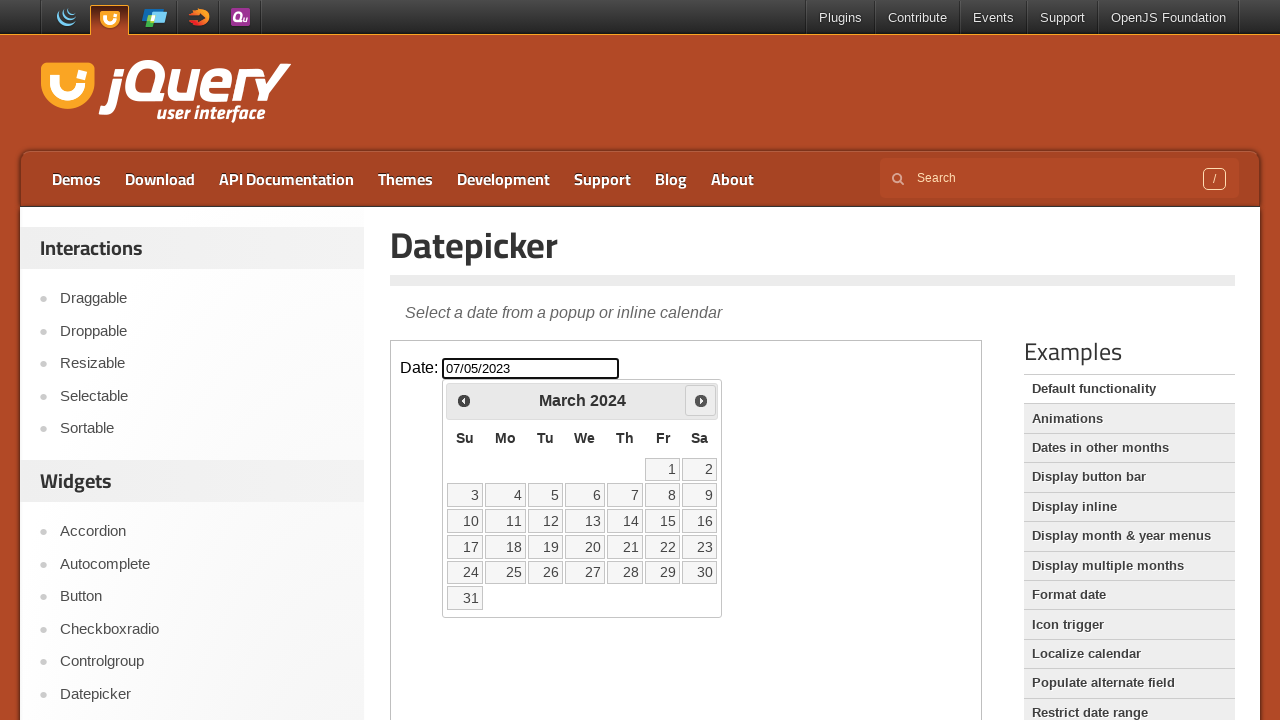

Clicked Next button to navigate forwards (currently at March 2024) at (701, 400) on iframe >> nth=0 >> internal:control=enter-frame >> xpath=//span[text()='Next']
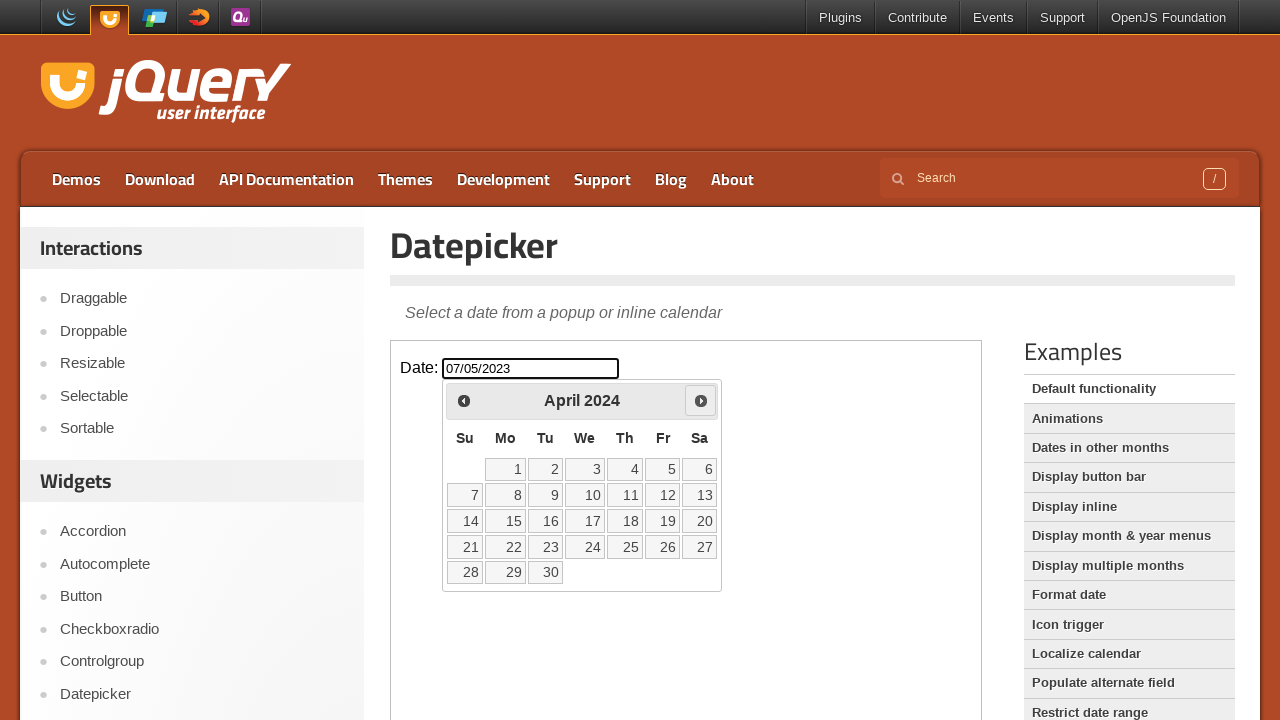

Clicked Next button to navigate forwards (currently at April 2024) at (701, 400) on iframe >> nth=0 >> internal:control=enter-frame >> xpath=//span[text()='Next']
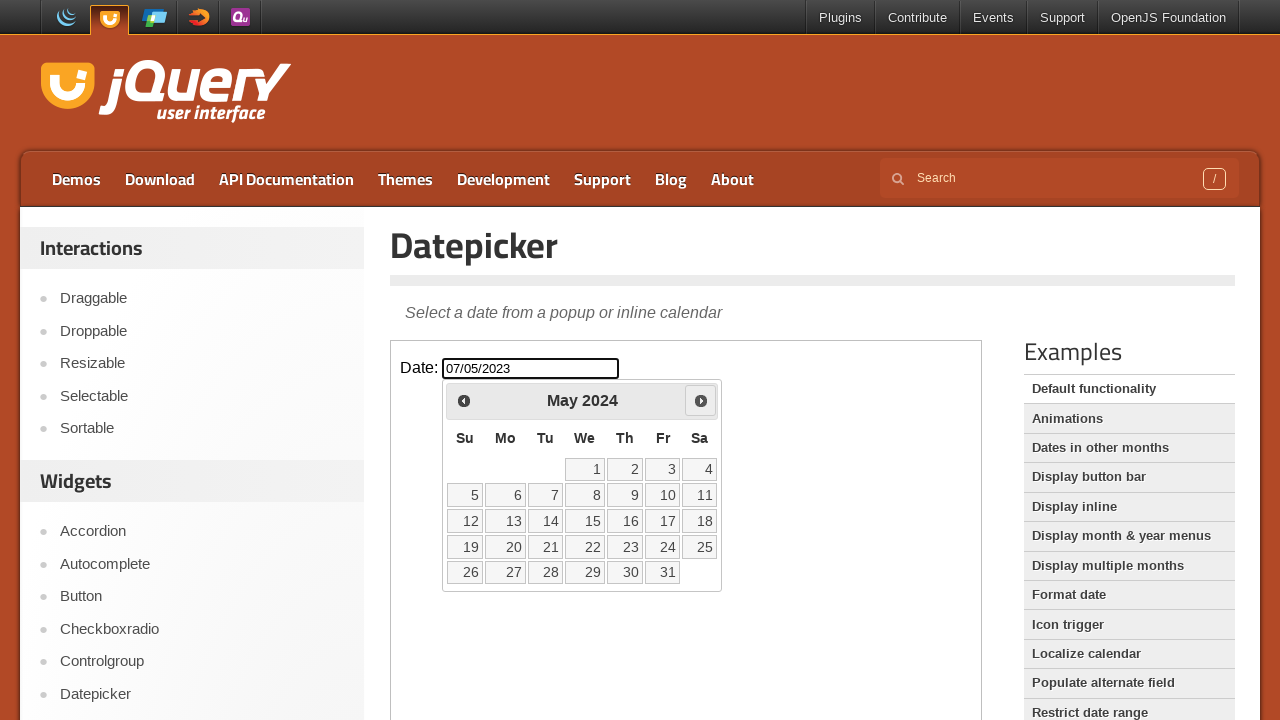

Clicked Next button to navigate forwards (currently at May 2024) at (701, 400) on iframe >> nth=0 >> internal:control=enter-frame >> xpath=//span[text()='Next']
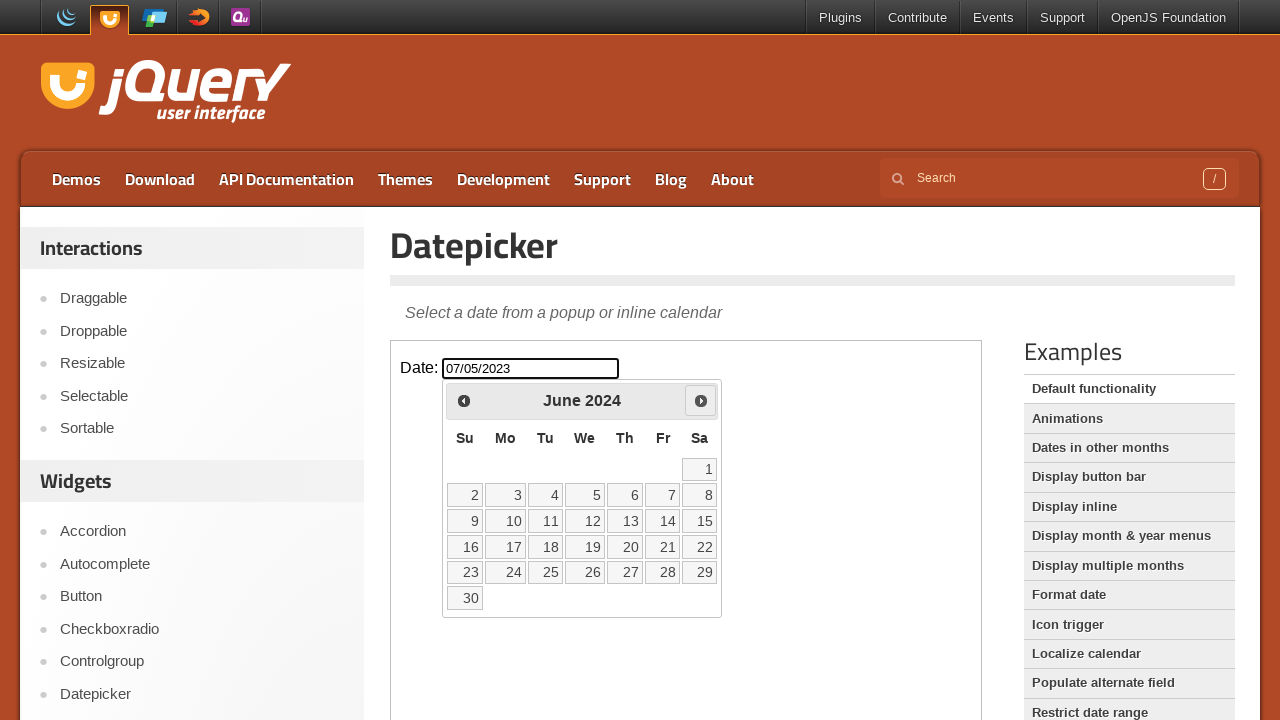

Clicked Next button to navigate forwards (currently at June 2024) at (701, 400) on iframe >> nth=0 >> internal:control=enter-frame >> xpath=//span[text()='Next']
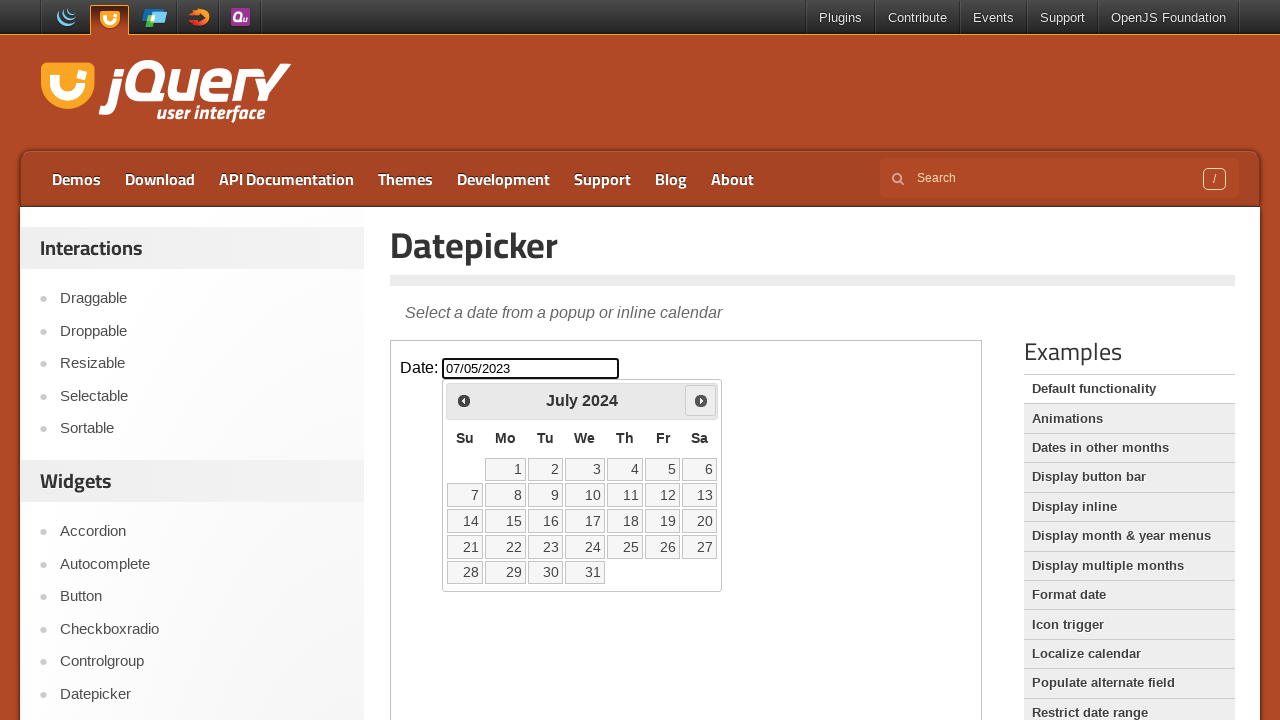

Clicked Next button to navigate forwards (currently at July 2024) at (701, 400) on iframe >> nth=0 >> internal:control=enter-frame >> xpath=//span[text()='Next']
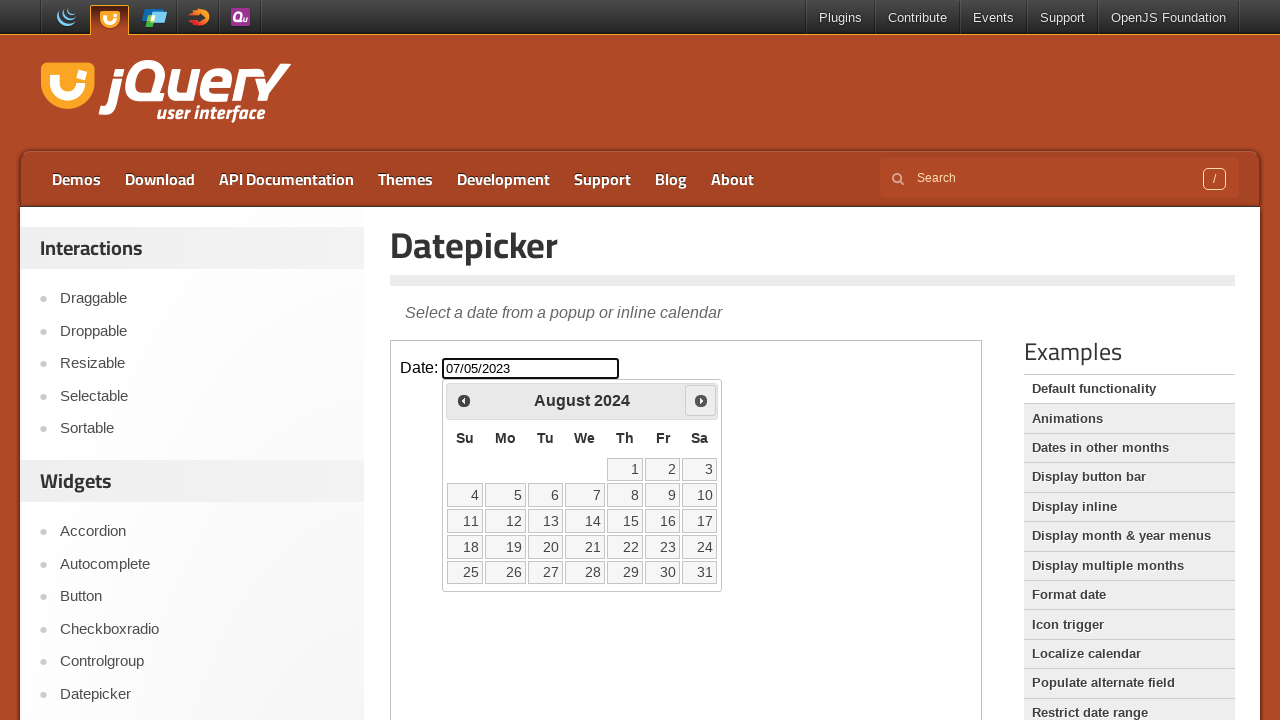

Clicked Next button to navigate forwards (currently at August 2024) at (701, 400) on iframe >> nth=0 >> internal:control=enter-frame >> xpath=//span[text()='Next']
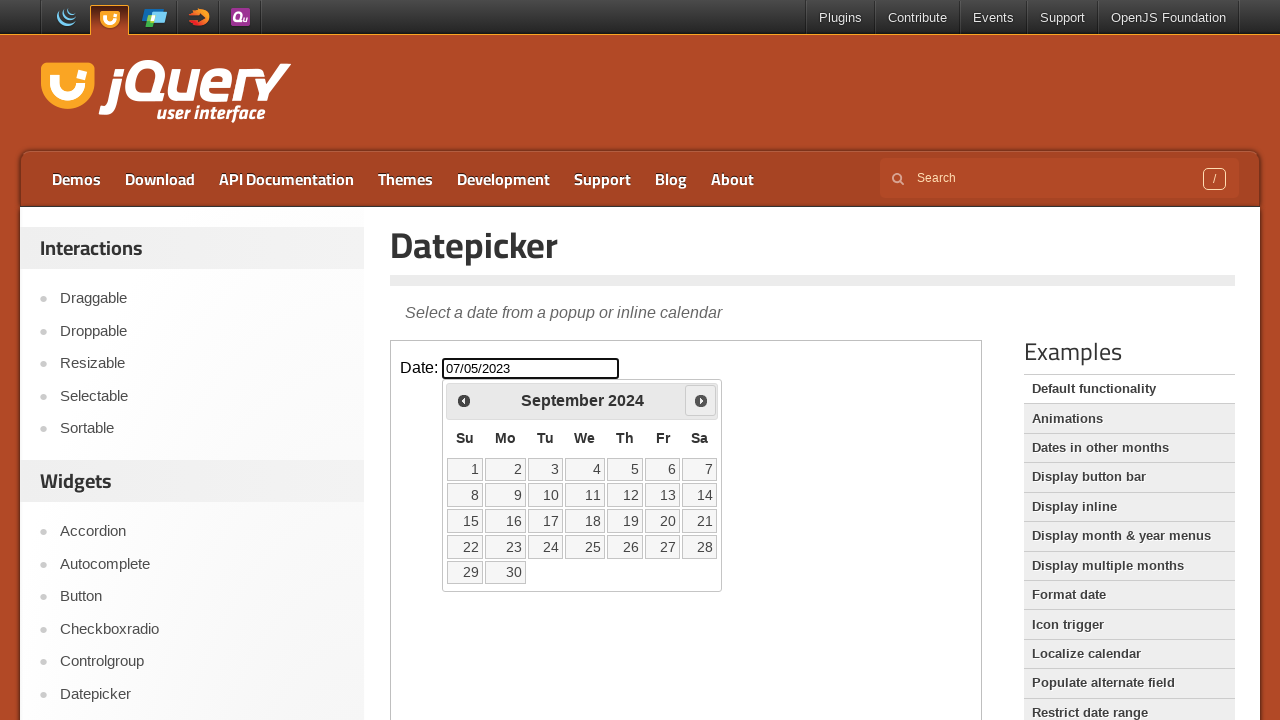

Clicked Next button to navigate forwards (currently at September 2024) at (701, 400) on iframe >> nth=0 >> internal:control=enter-frame >> xpath=//span[text()='Next']
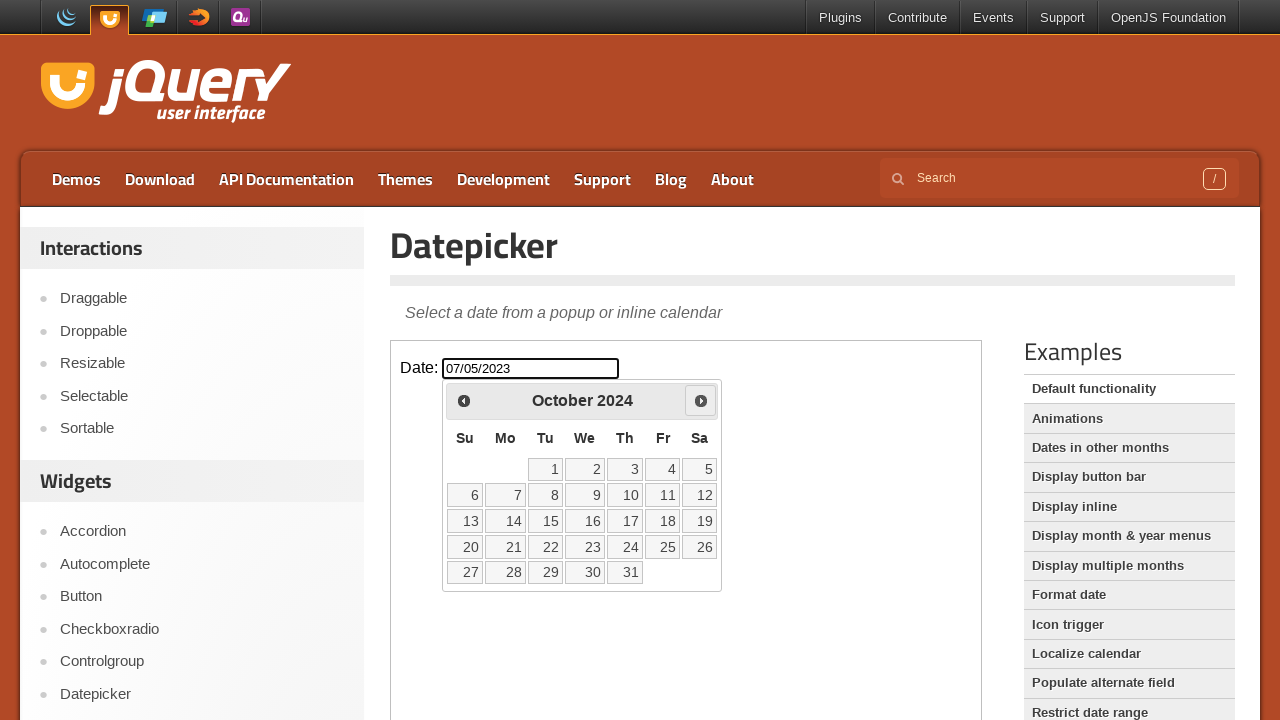

Clicked Next button to navigate forwards (currently at October 2024) at (701, 400) on iframe >> nth=0 >> internal:control=enter-frame >> xpath=//span[text()='Next']
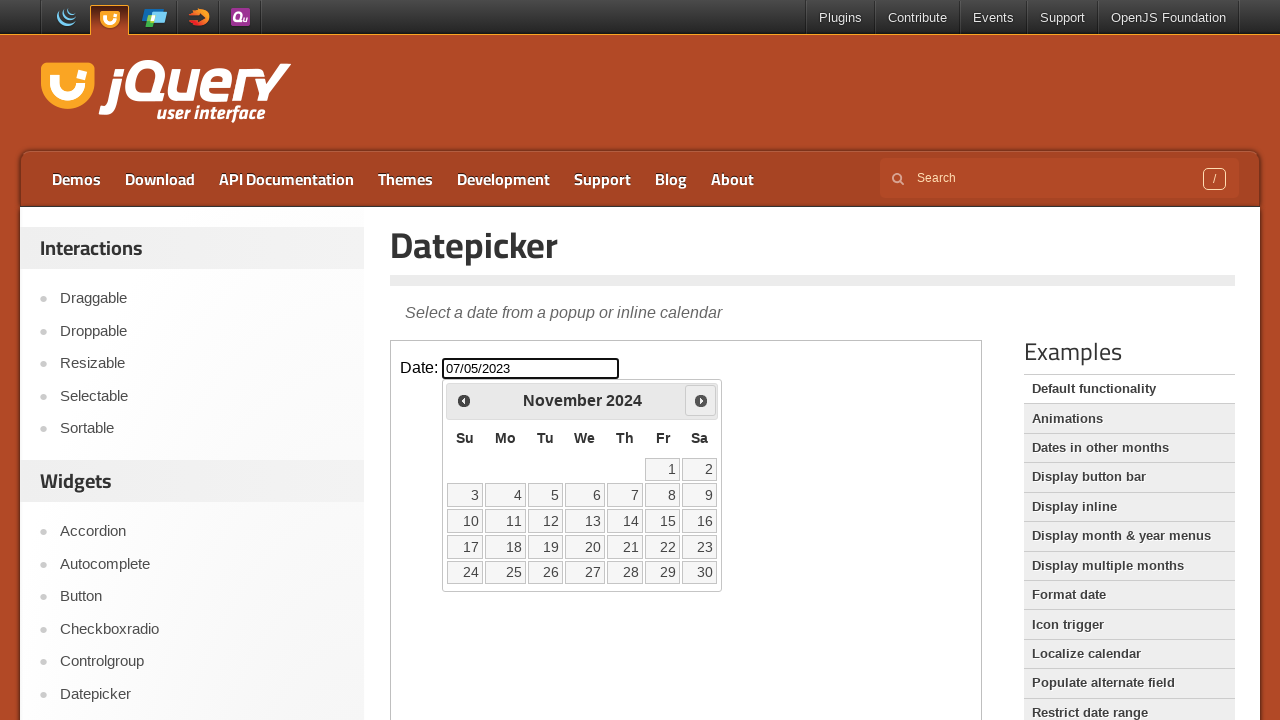

Clicked Next button to navigate forwards (currently at November 2024) at (701, 400) on iframe >> nth=0 >> internal:control=enter-frame >> xpath=//span[text()='Next']
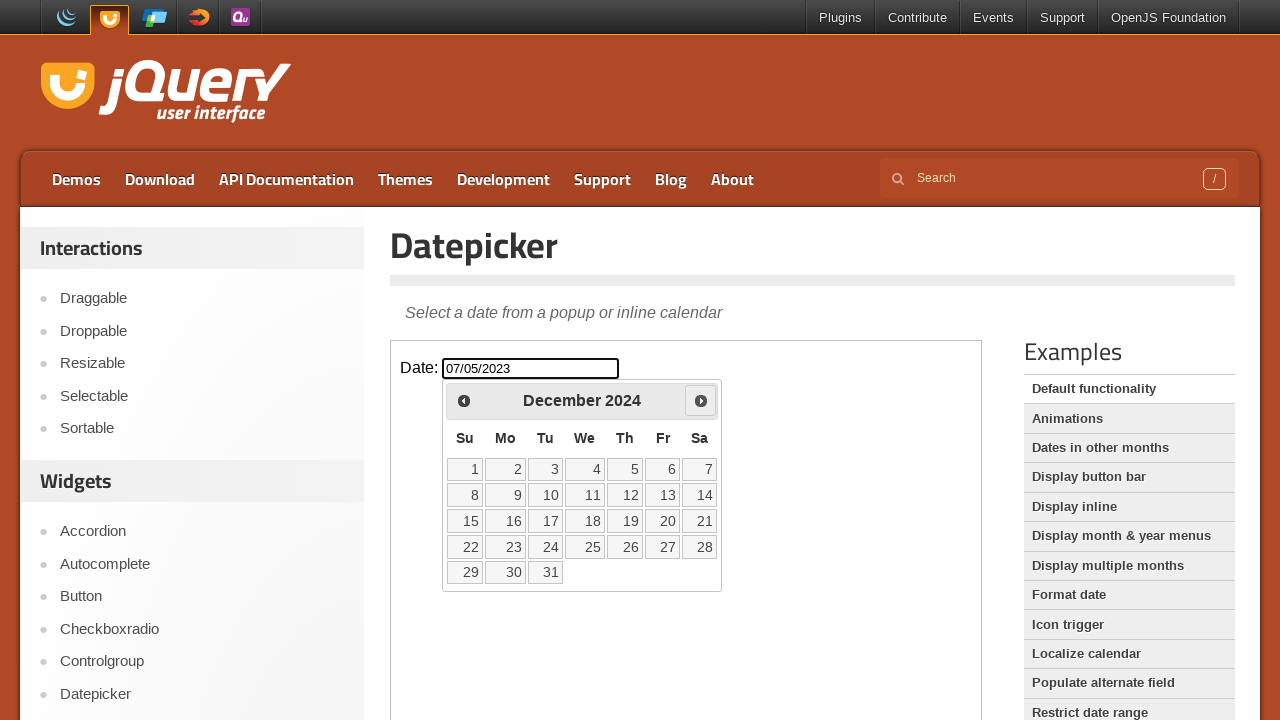

Clicked Next button to navigate forwards (currently at December 2024) at (701, 400) on iframe >> nth=0 >> internal:control=enter-frame >> xpath=//span[text()='Next']
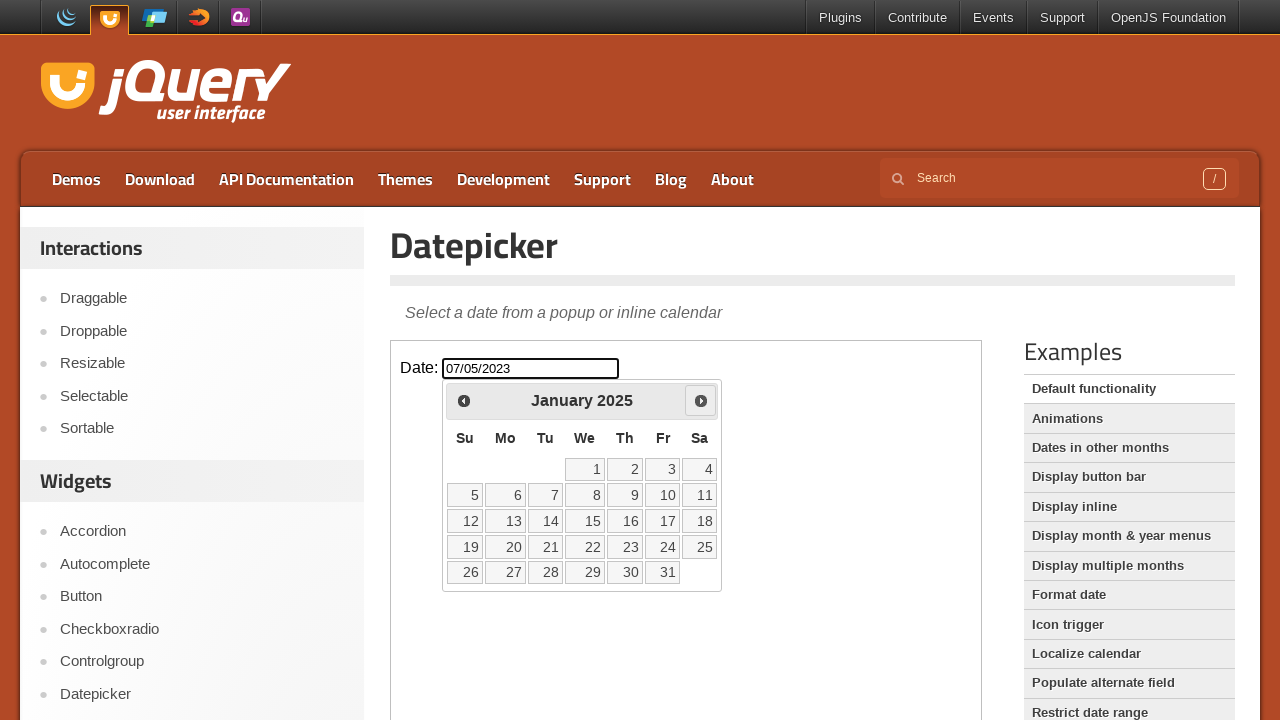

Navigated to January 2025
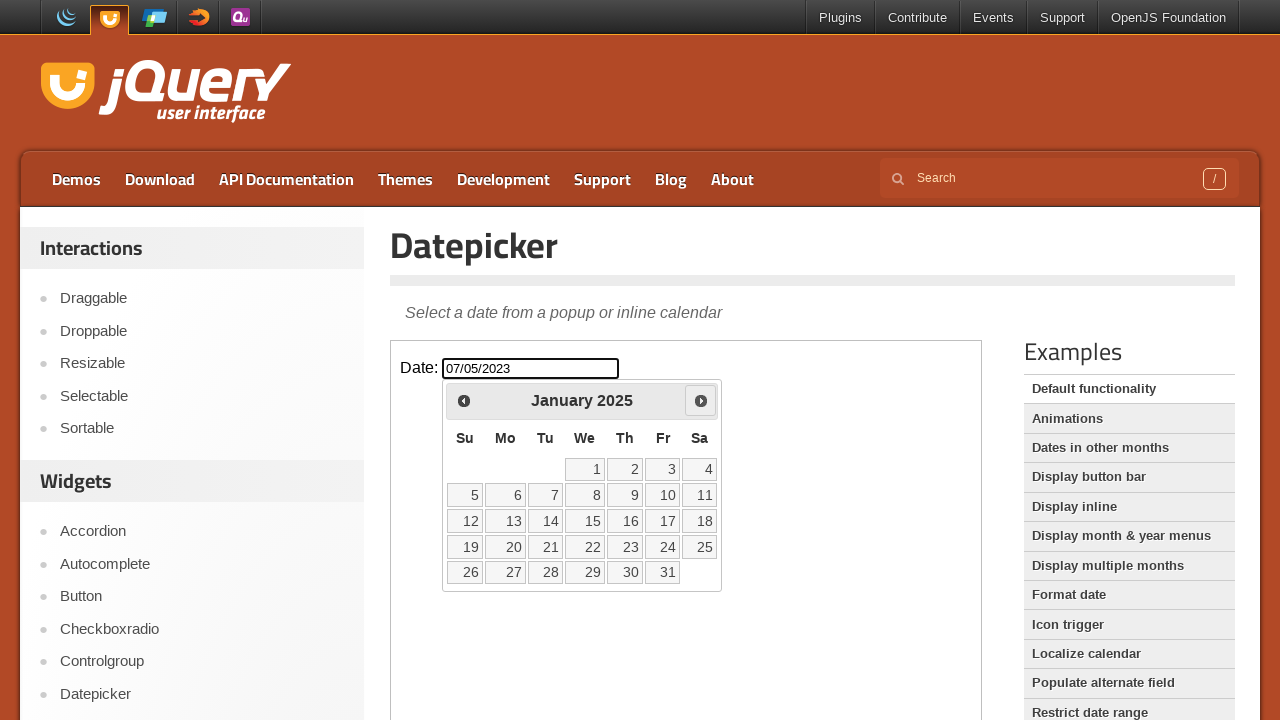

Selected January 14, 2025 at (545, 521) on iframe >> nth=0 >> internal:control=enter-frame >> xpath=//td[@data-handler='sel
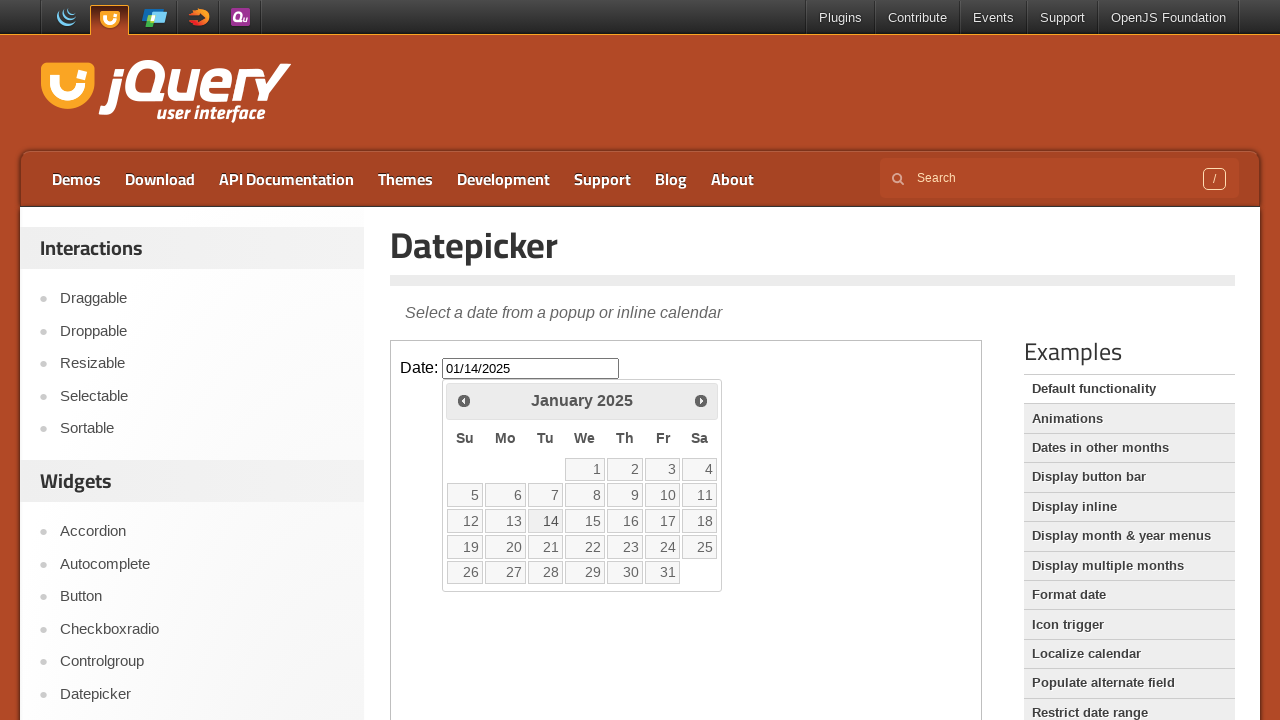

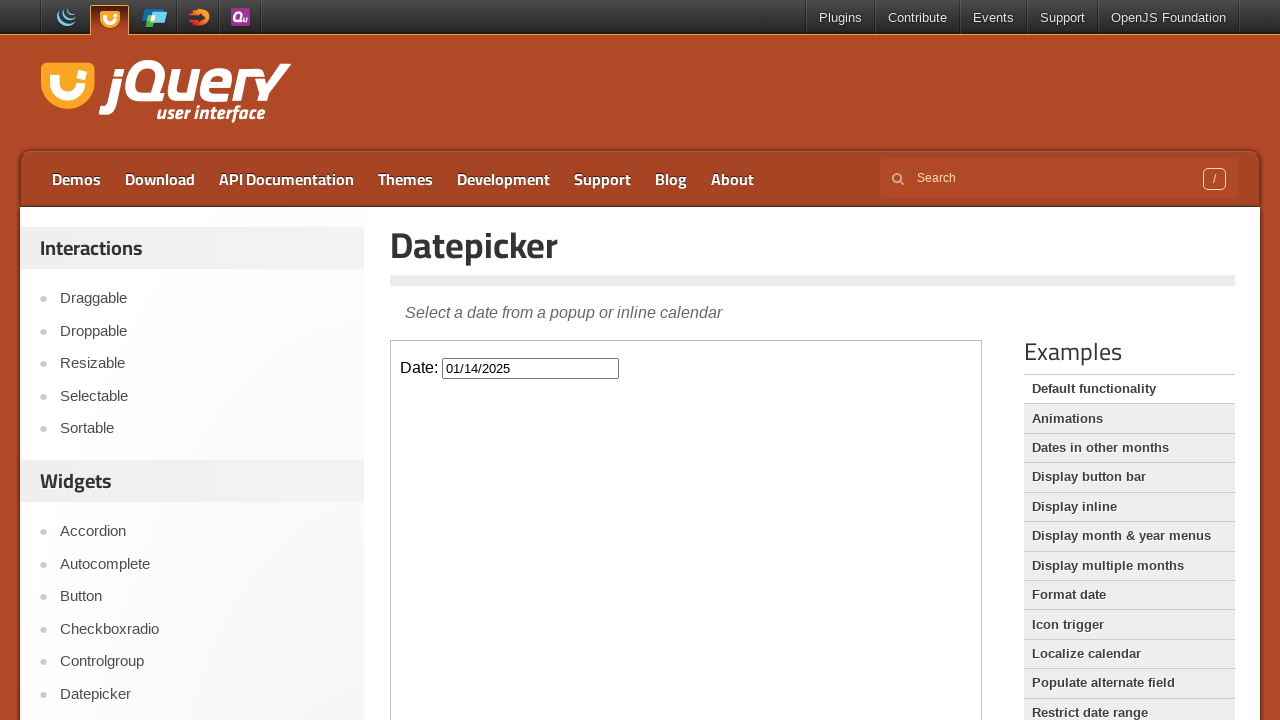